Tests calendar date picker functionality by selecting multiple dates (navigating to different months/years) and validating date selection behavior including edge cases like invalid dates.

Starting URL: http://seleniumpractise.blogspot.com/2016/08/how-to-handle-calendar-in-selenium.html

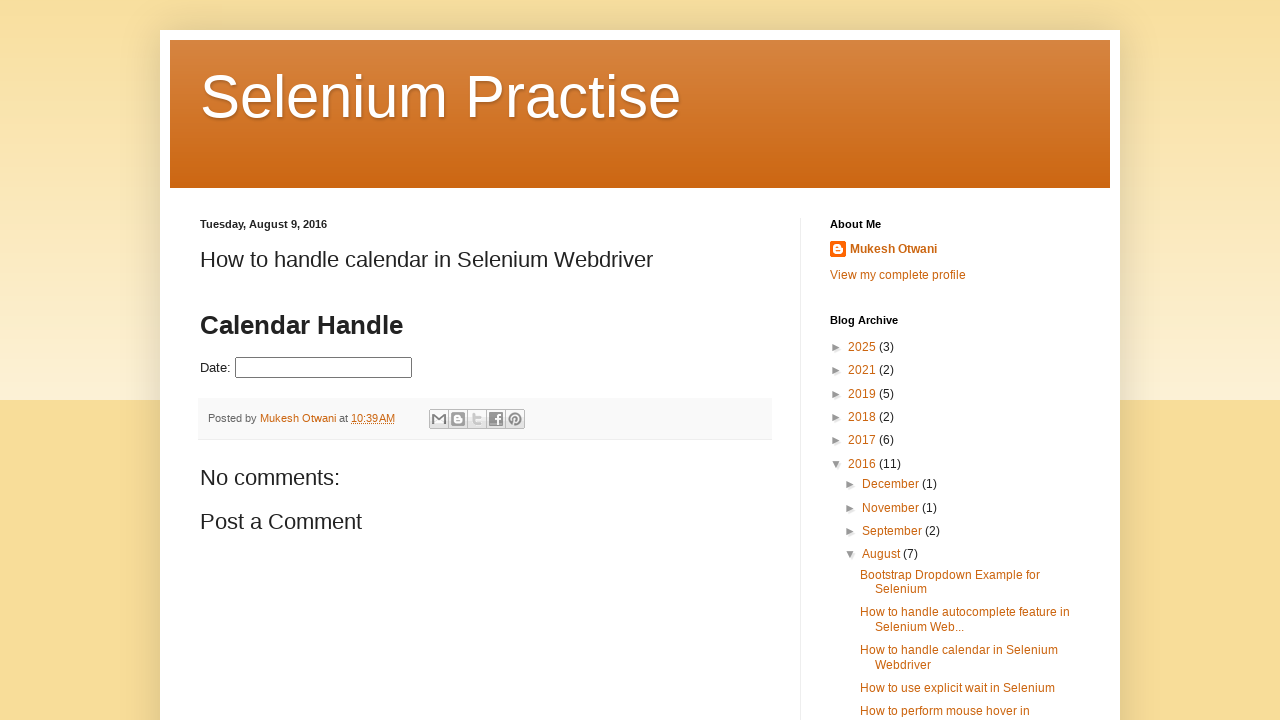

Clicked on date picker input field at (324, 368) on input#datepicker
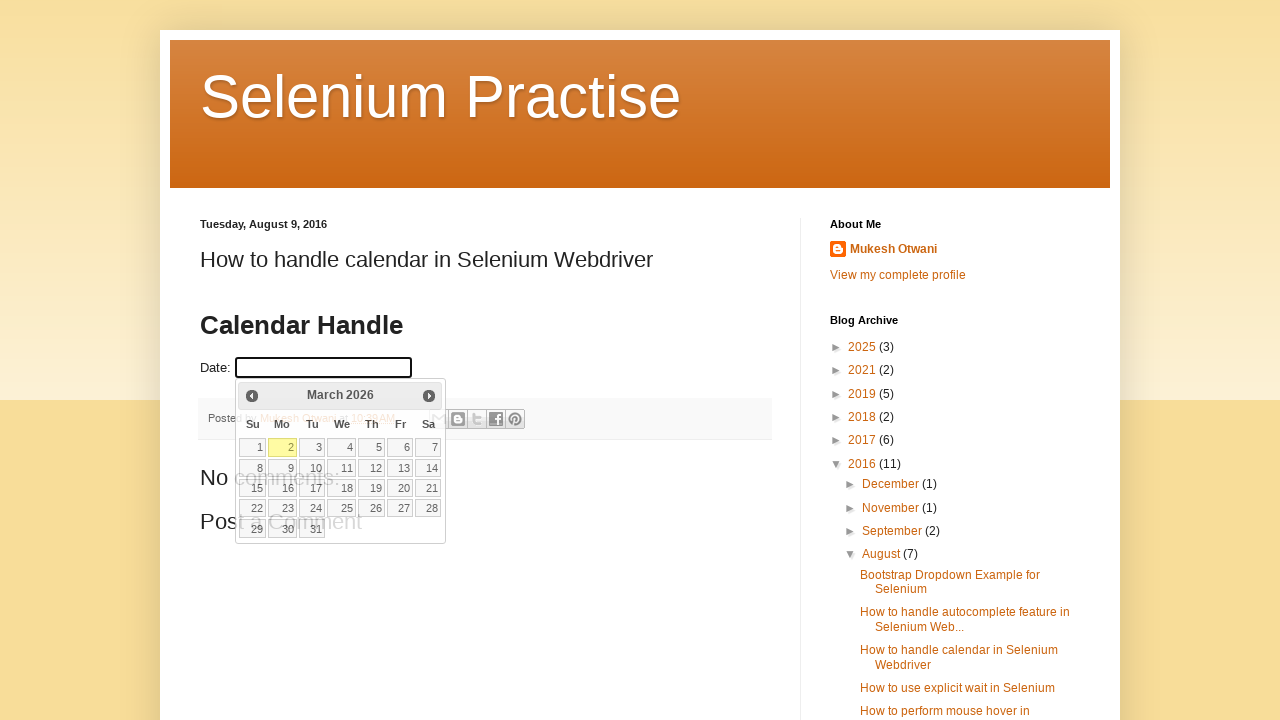

Calendar date picker appeared
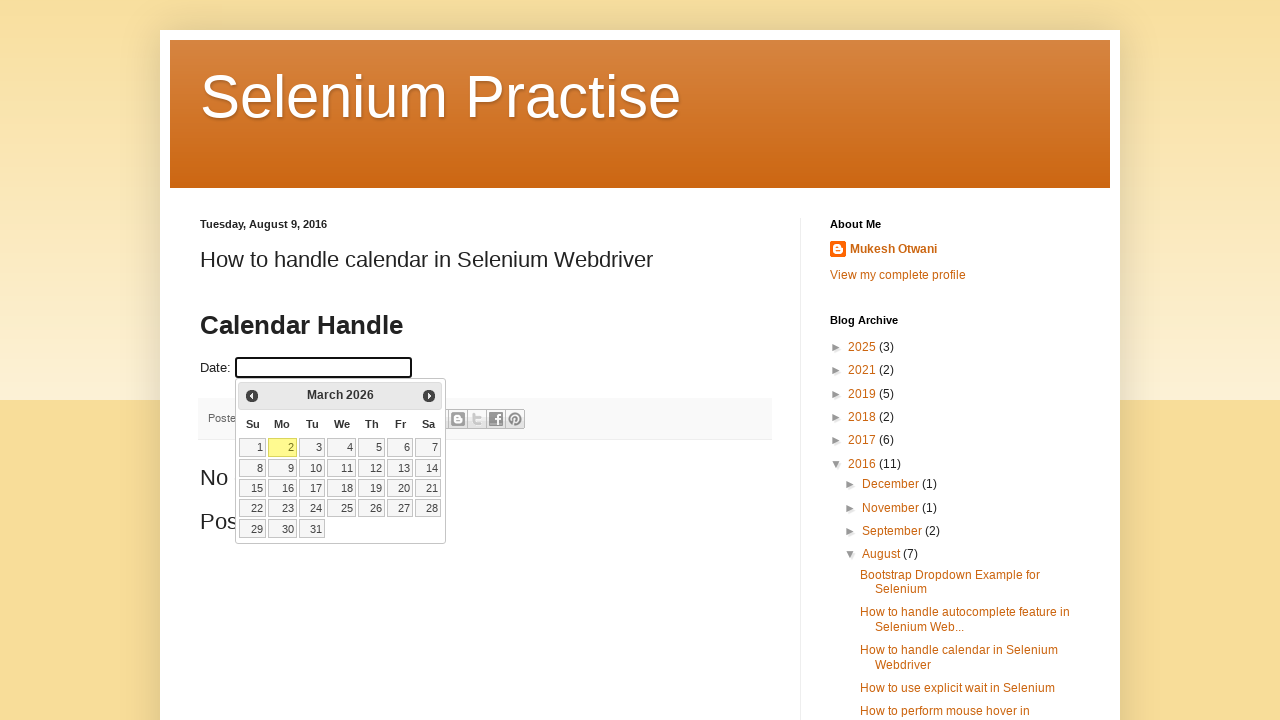

Clicked previous month navigation button to find July 2023 (current: March 2026) at (252, 396) on .ui-icon-circle-triangle-w
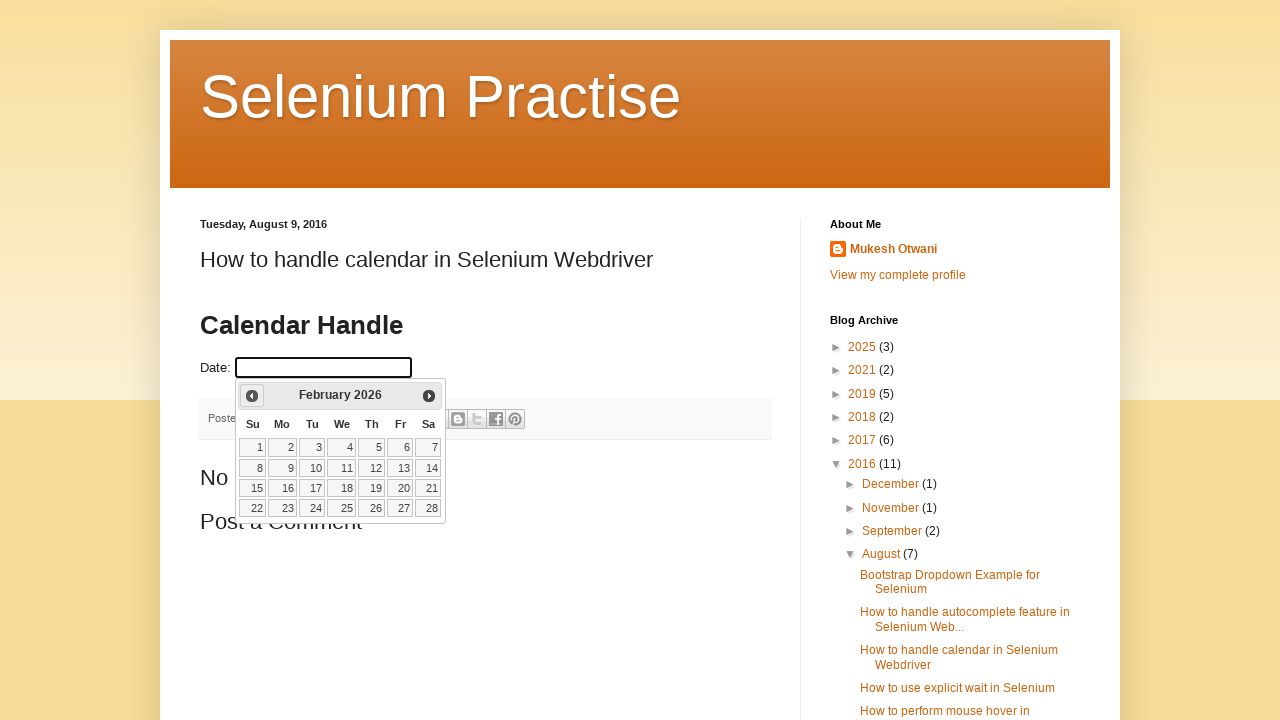

Clicked previous month navigation button to find July 2023 (current: February 2026) at (252, 396) on .ui-icon-circle-triangle-w
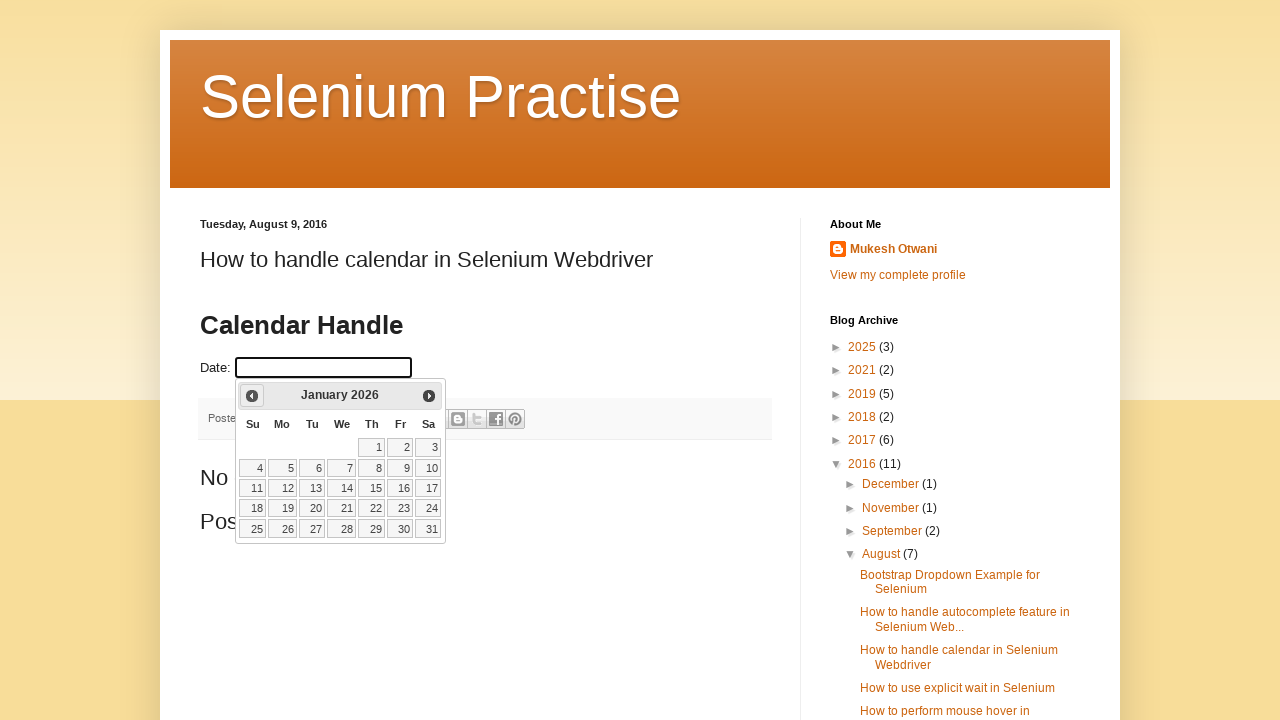

Clicked previous month navigation button to find July 2023 (current: January 2026) at (252, 396) on .ui-icon-circle-triangle-w
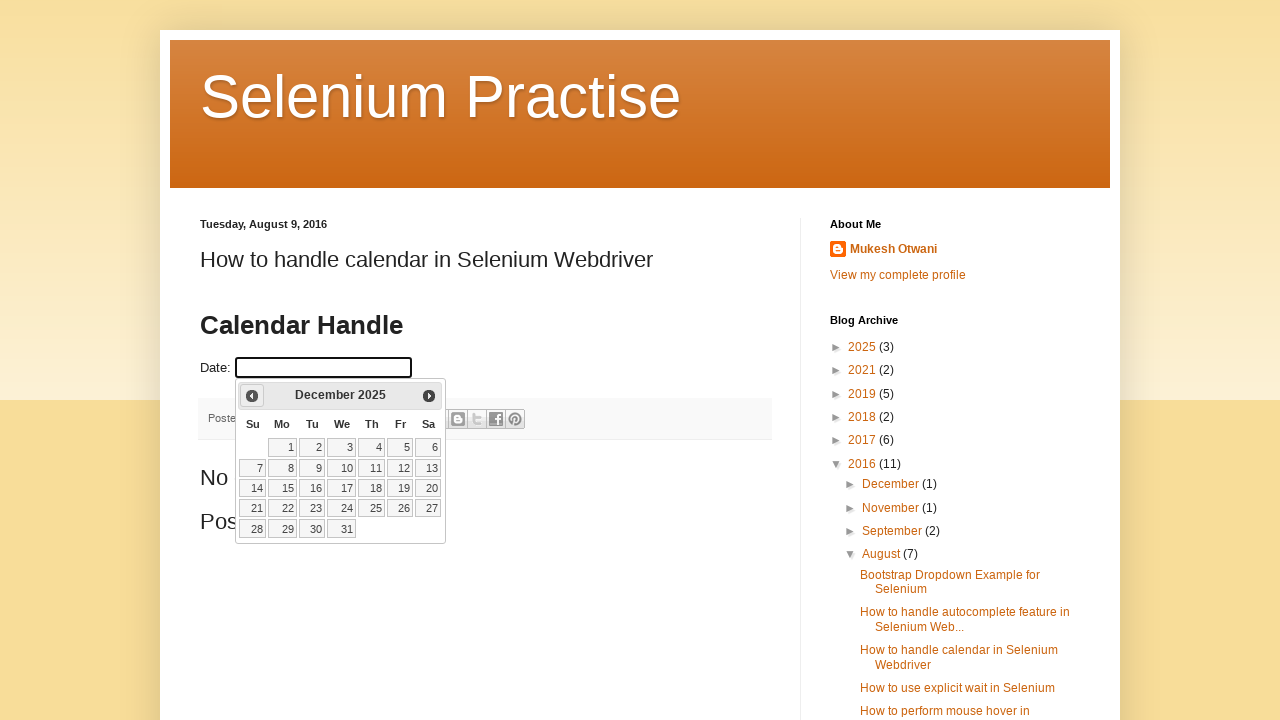

Clicked previous month navigation button to find July 2023 (current: December 2025) at (252, 396) on .ui-icon-circle-triangle-w
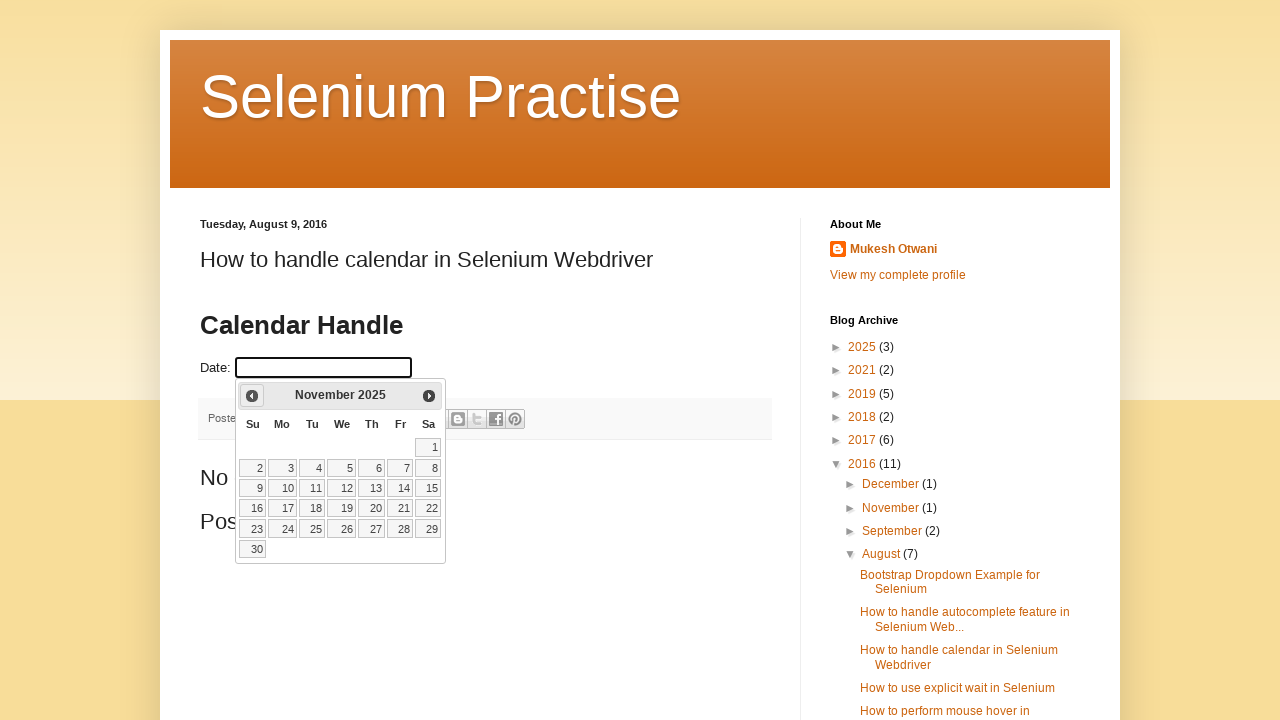

Clicked previous month navigation button to find July 2023 (current: November 2025) at (252, 396) on .ui-icon-circle-triangle-w
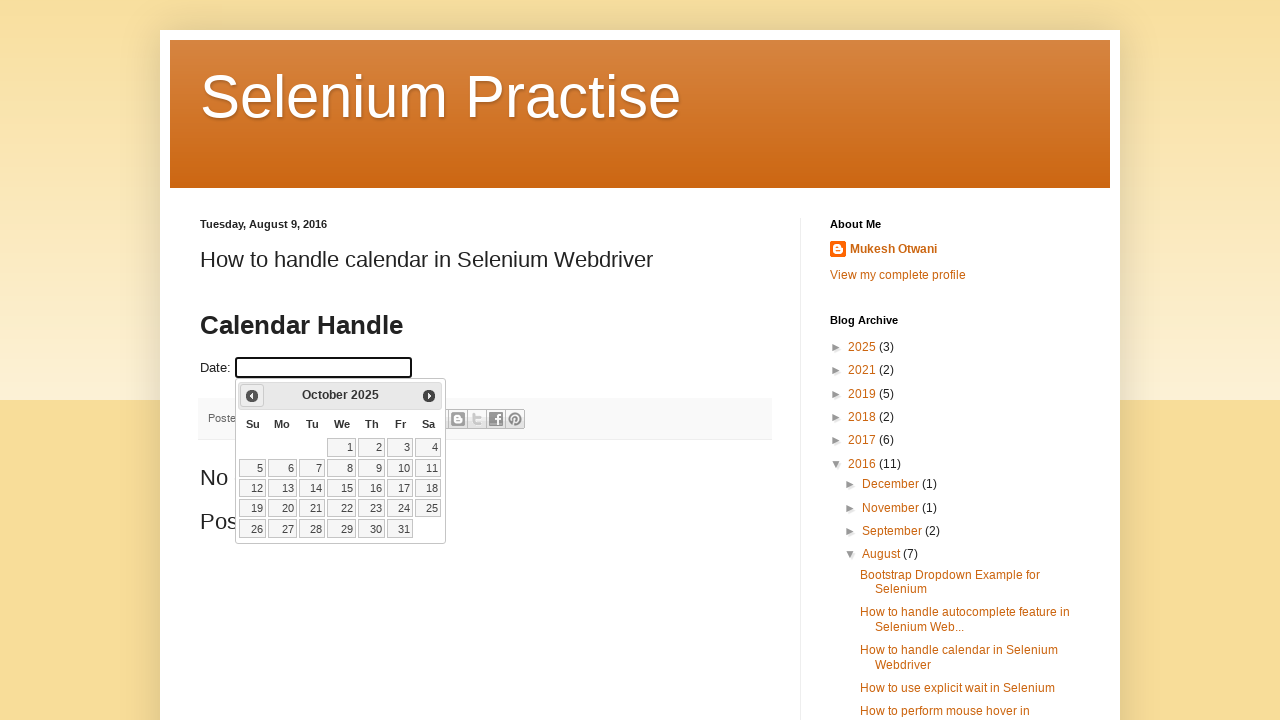

Clicked previous month navigation button to find July 2023 (current: October 2025) at (252, 396) on .ui-icon-circle-triangle-w
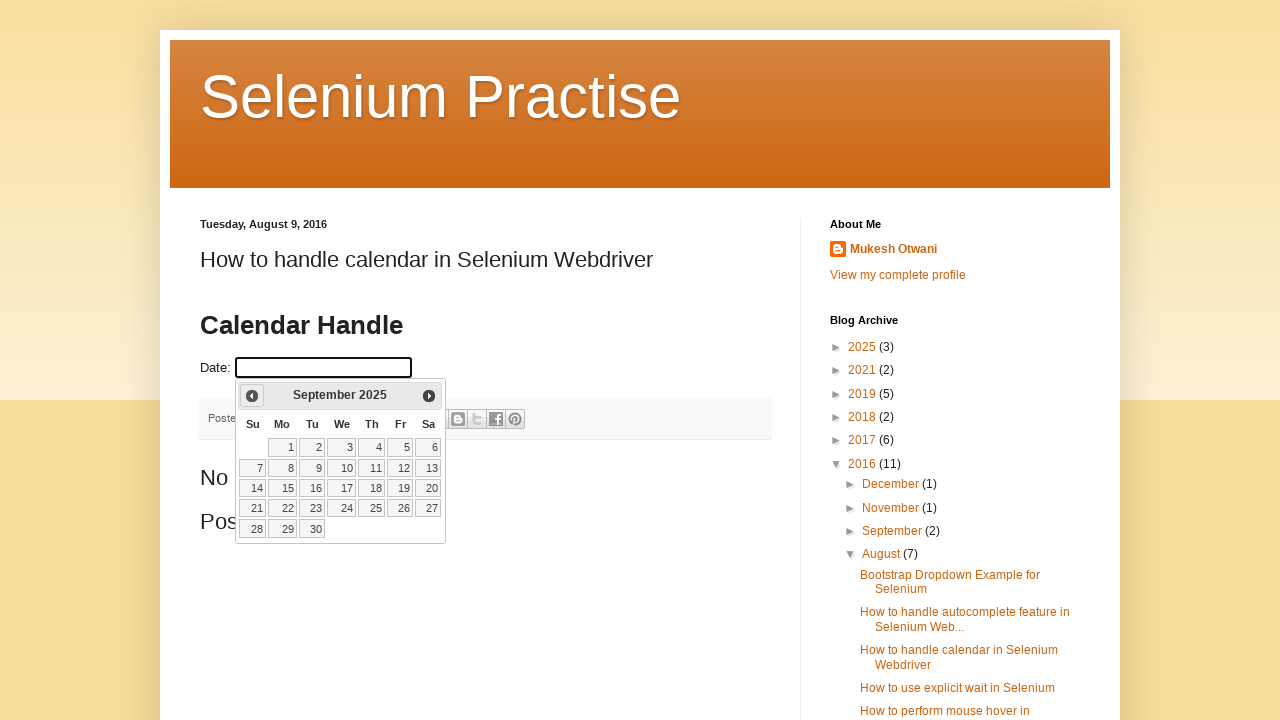

Clicked previous month navigation button to find July 2023 (current: September 2025) at (252, 396) on .ui-icon-circle-triangle-w
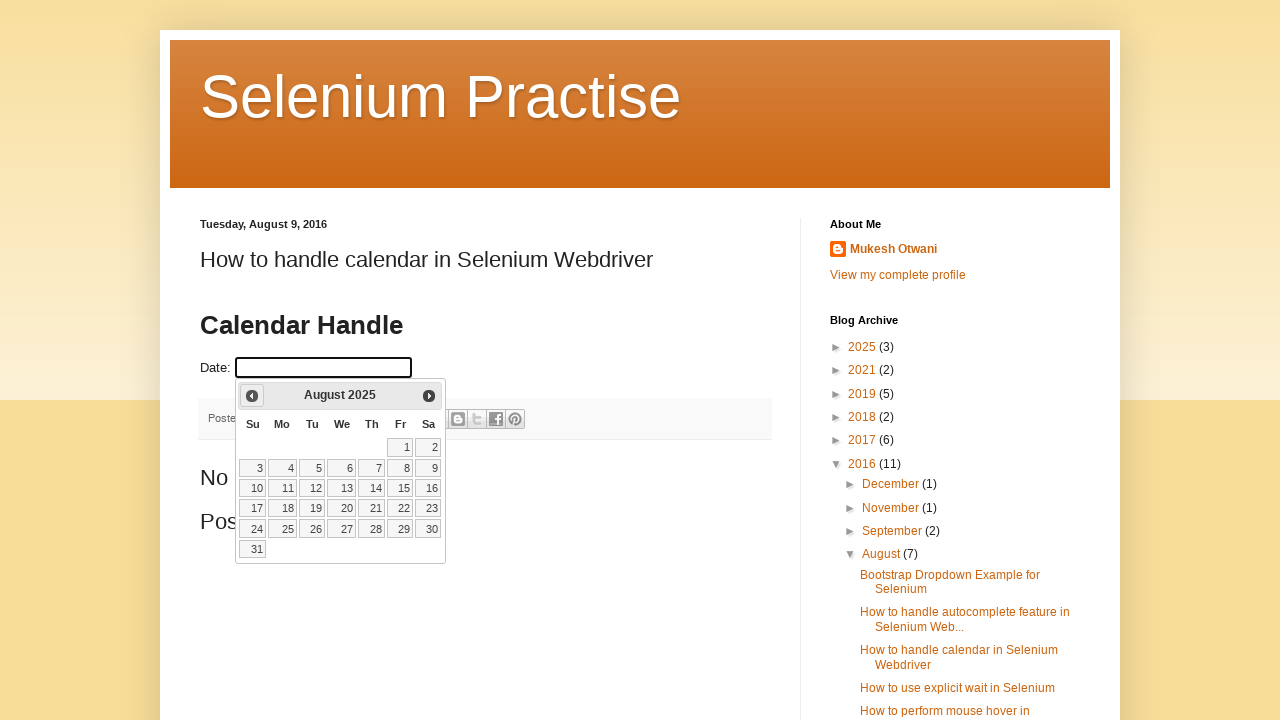

Clicked previous month navigation button to find July 2023 (current: August 2025) at (252, 396) on .ui-icon-circle-triangle-w
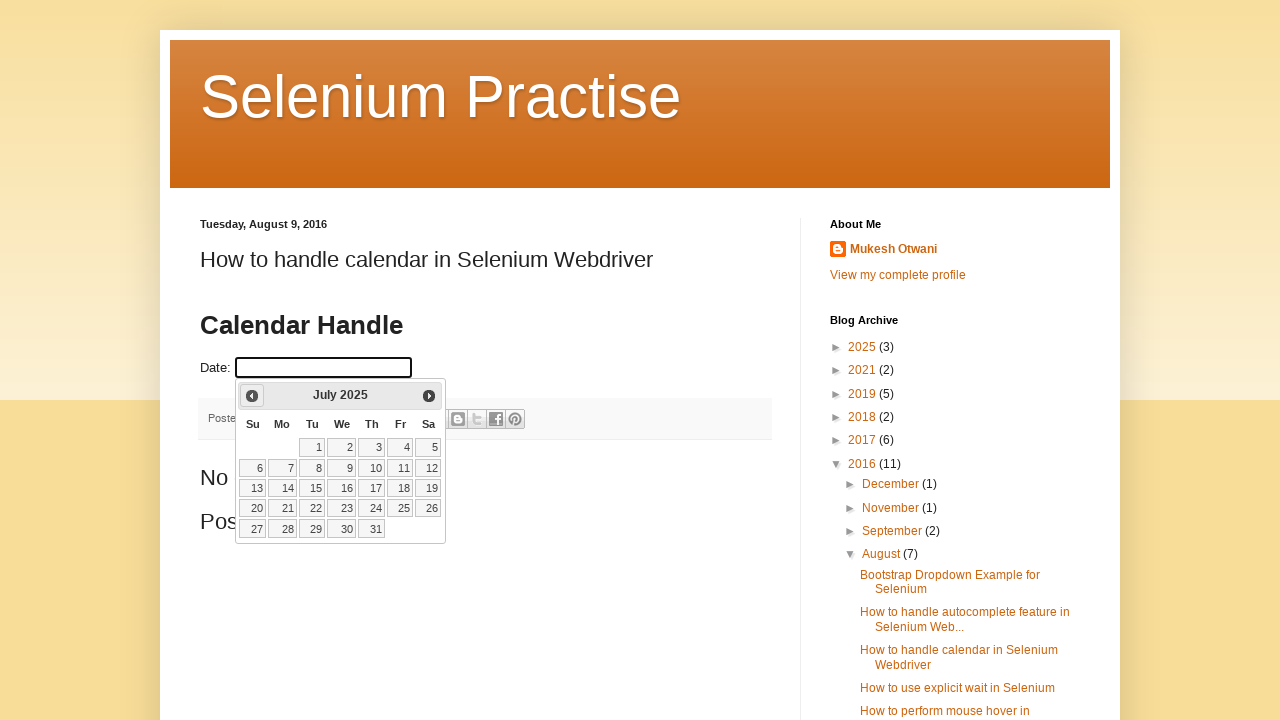

Clicked previous month navigation button to find July 2023 (current: July 2025) at (252, 396) on .ui-icon-circle-triangle-w
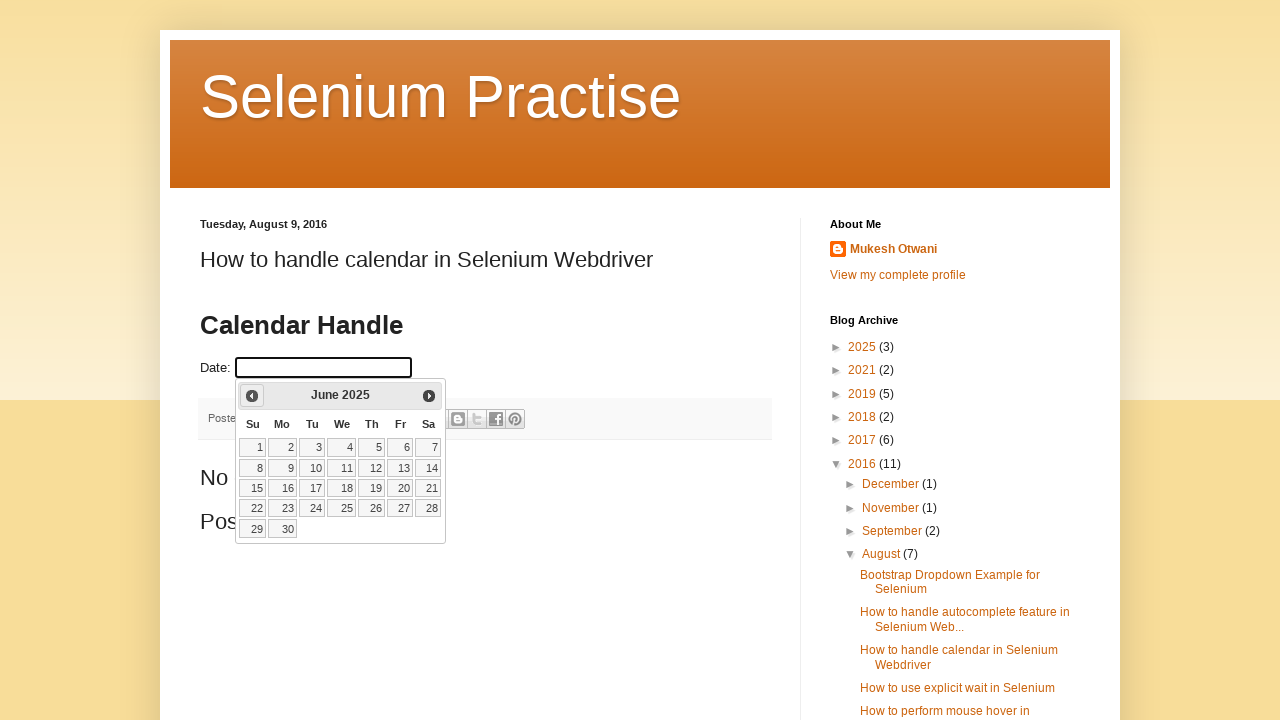

Clicked previous month navigation button to find July 2023 (current: June 2025) at (252, 396) on .ui-icon-circle-triangle-w
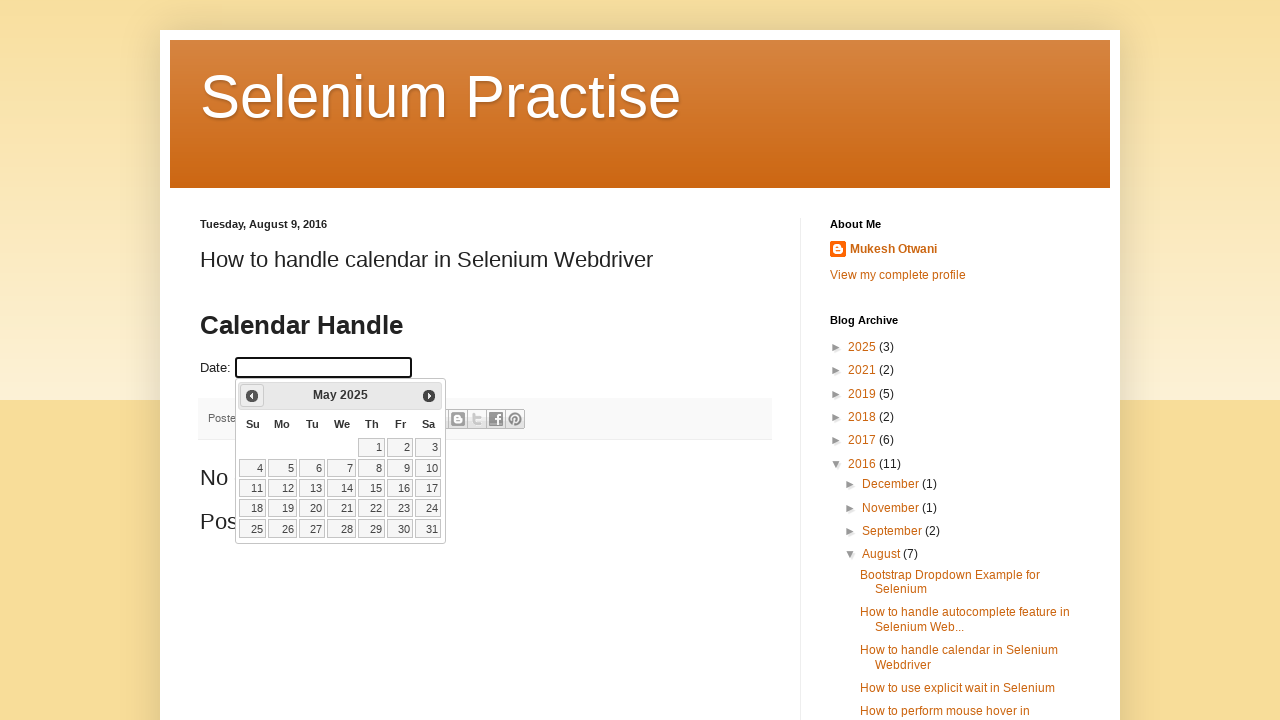

Clicked previous month navigation button to find July 2023 (current: May 2025) at (252, 396) on .ui-icon-circle-triangle-w
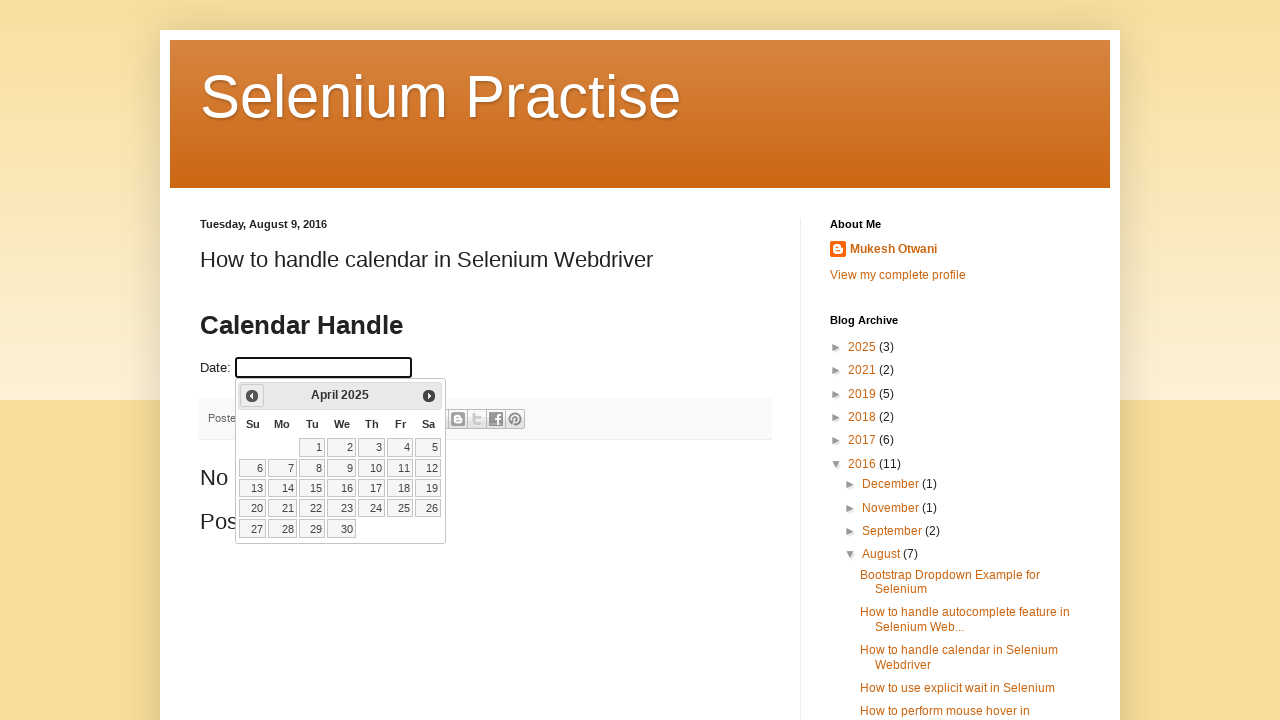

Clicked previous month navigation button to find July 2023 (current: April 2025) at (252, 396) on .ui-icon-circle-triangle-w
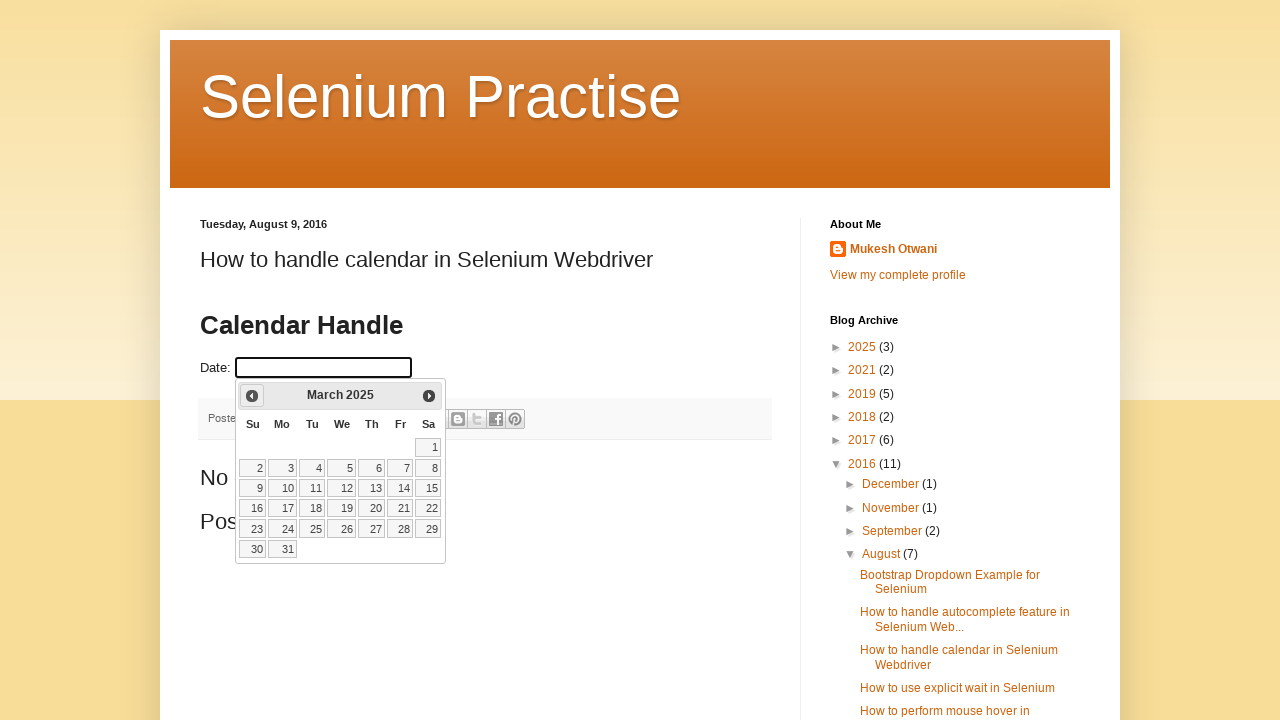

Clicked previous month navigation button to find July 2023 (current: March 2025) at (252, 396) on .ui-icon-circle-triangle-w
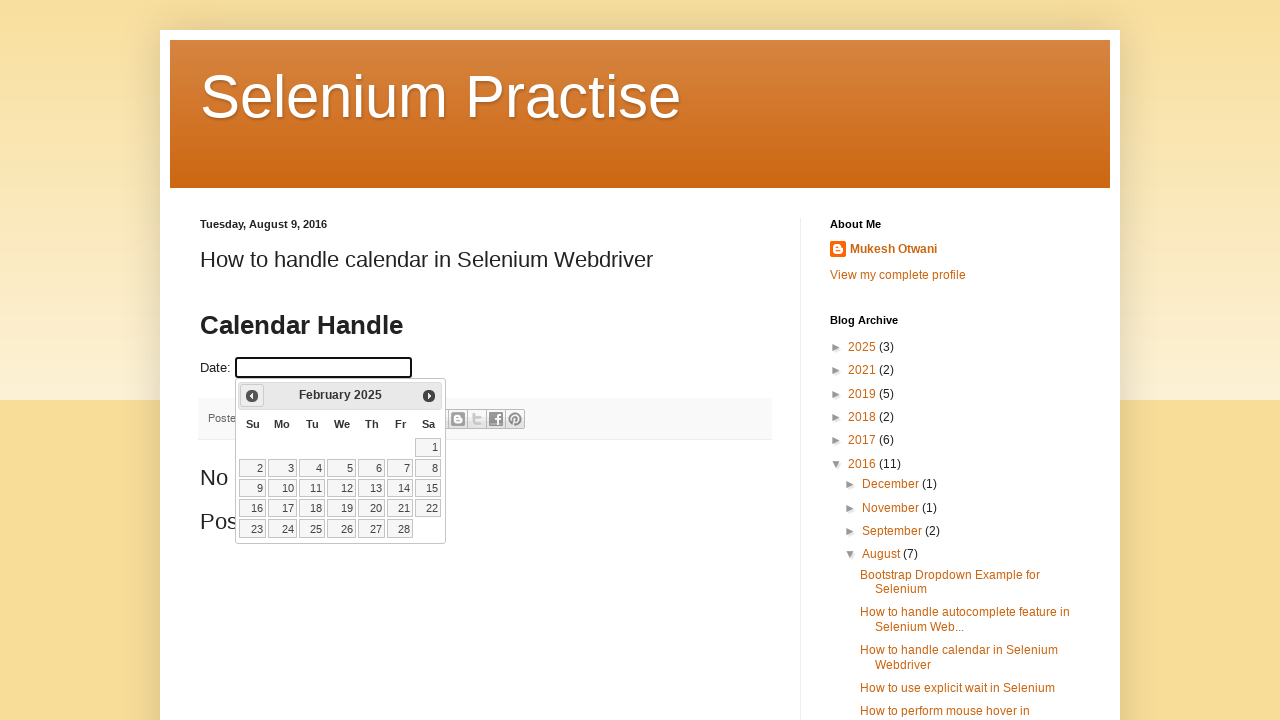

Clicked previous month navigation button to find July 2023 (current: February 2025) at (252, 396) on .ui-icon-circle-triangle-w
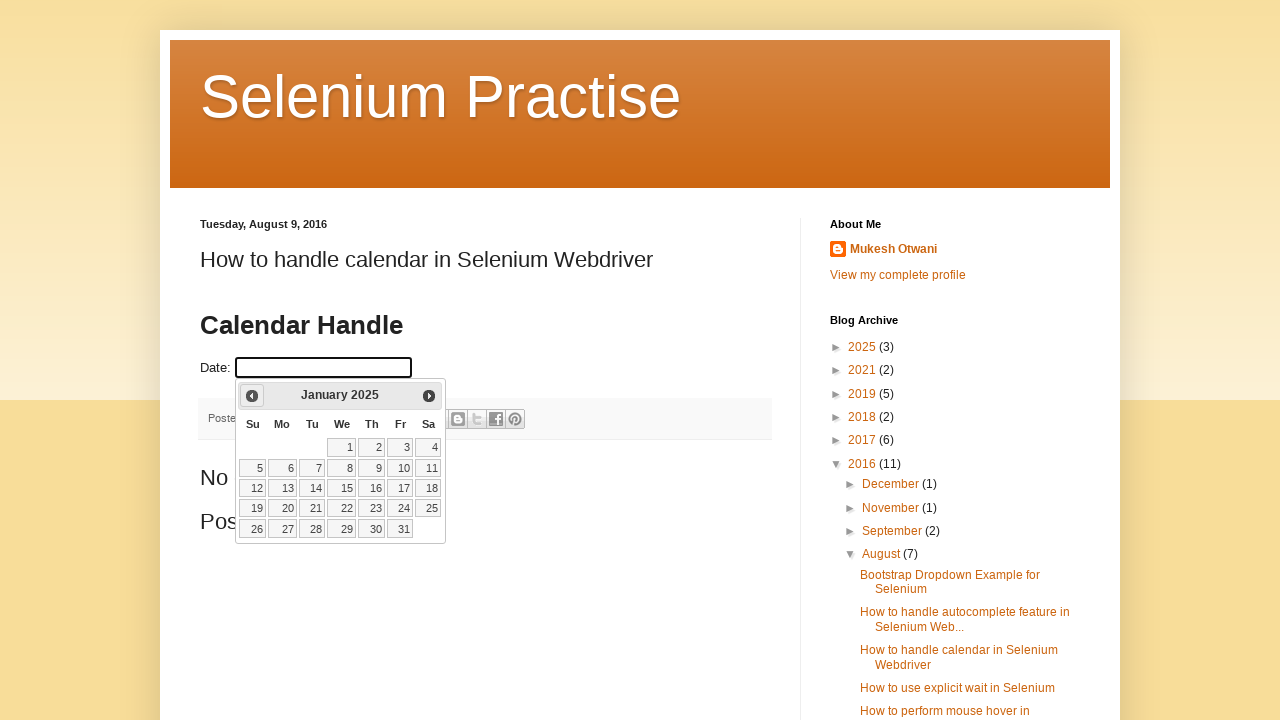

Clicked previous month navigation button to find July 2023 (current: January 2025) at (252, 396) on .ui-icon-circle-triangle-w
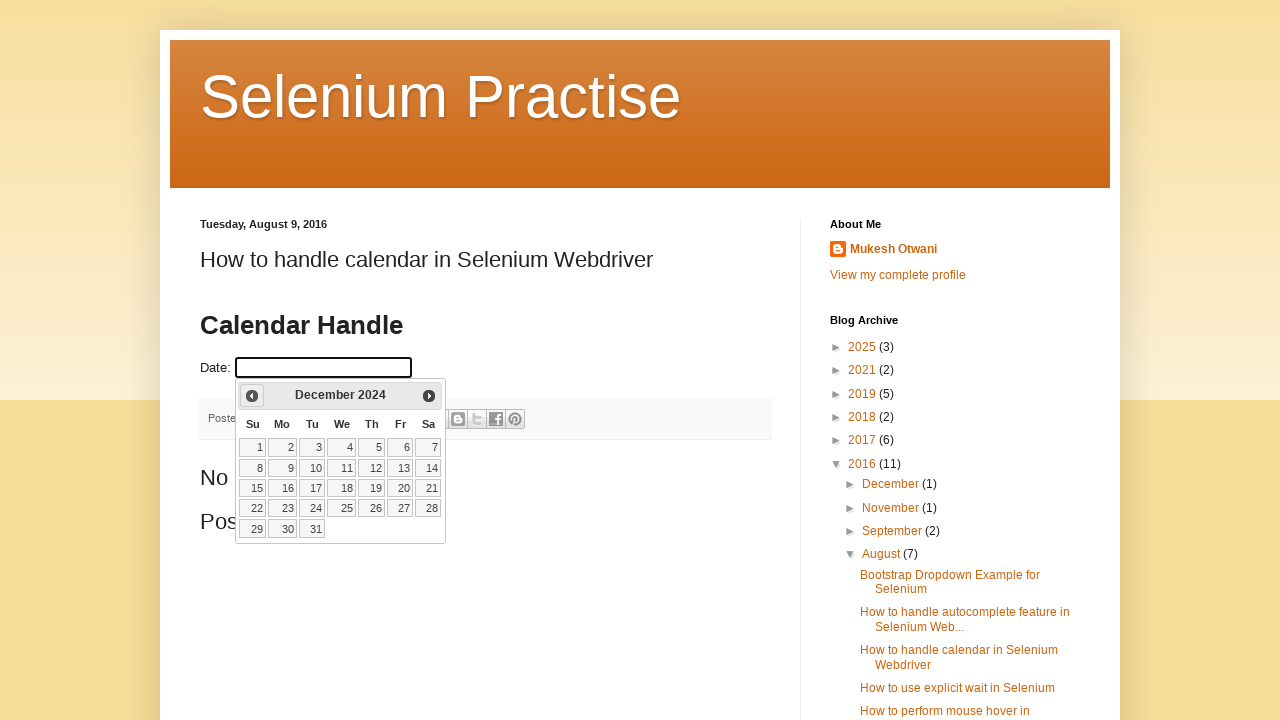

Clicked previous month navigation button to find July 2023 (current: December 2024) at (252, 396) on .ui-icon-circle-triangle-w
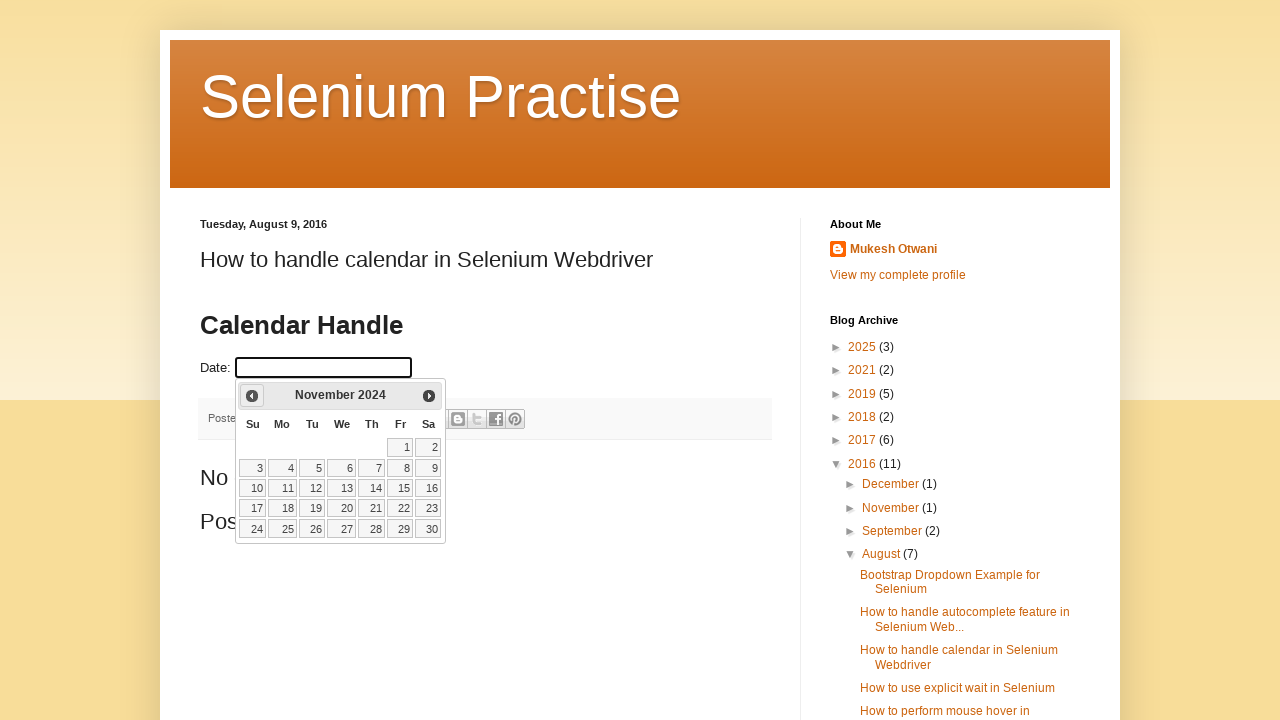

Clicked previous month navigation button to find July 2023 (current: November 2024) at (252, 396) on .ui-icon-circle-triangle-w
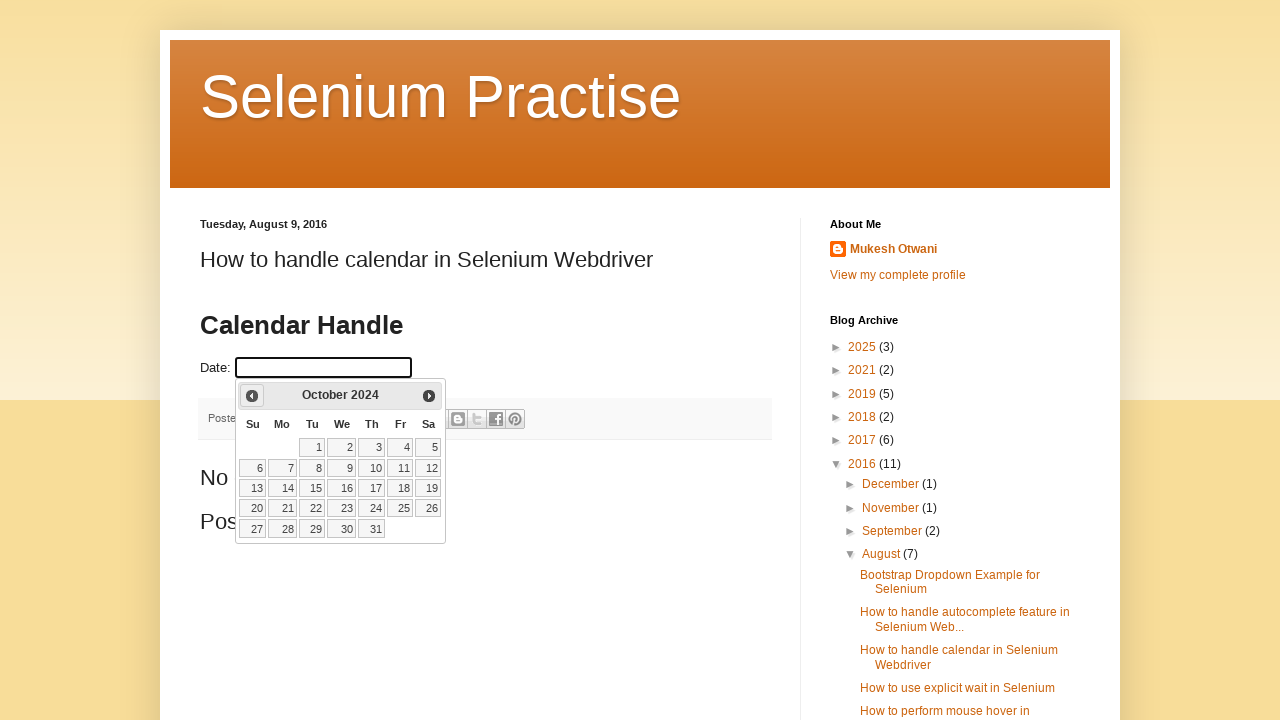

Clicked previous month navigation button to find July 2023 (current: October 2024) at (252, 396) on .ui-icon-circle-triangle-w
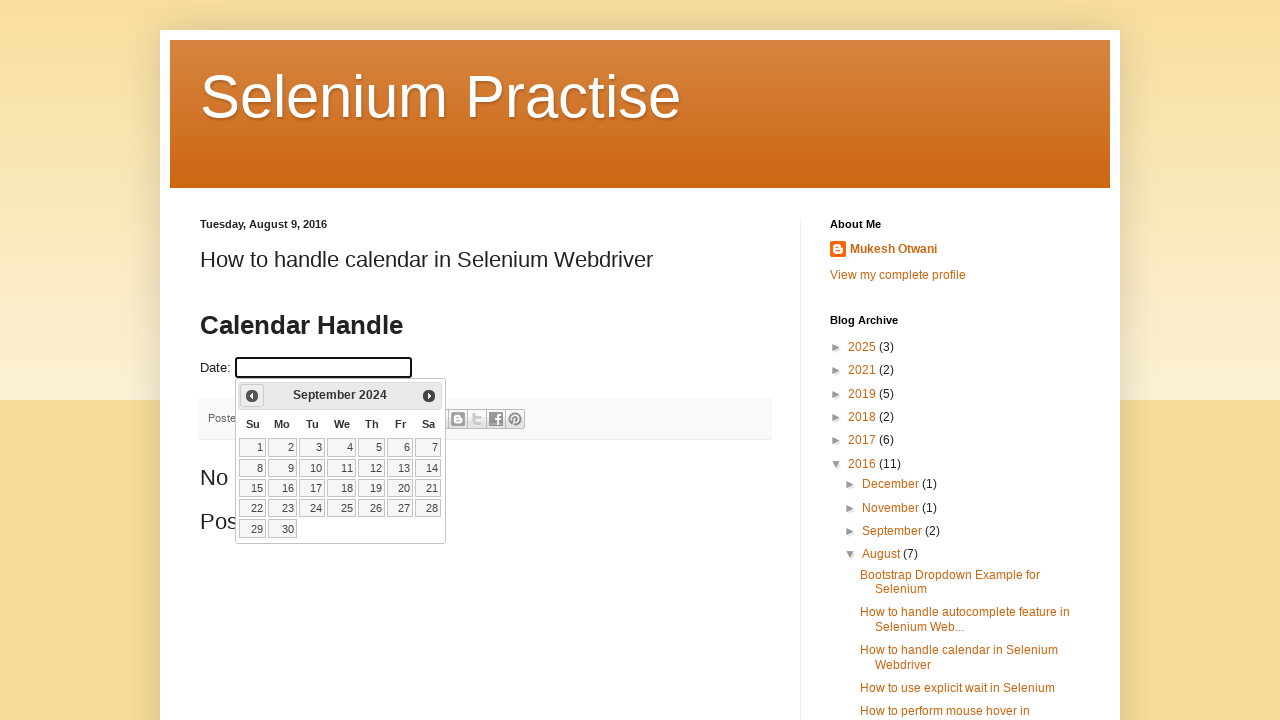

Clicked previous month navigation button to find July 2023 (current: September 2024) at (252, 396) on .ui-icon-circle-triangle-w
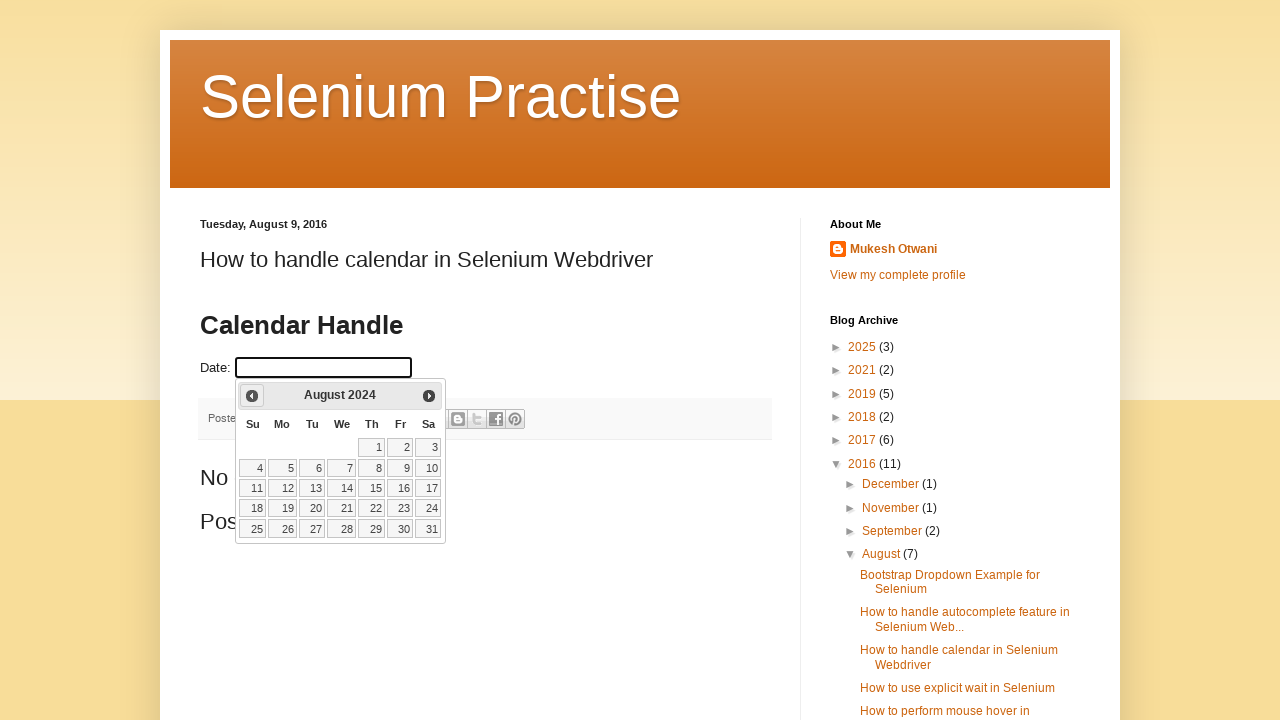

Clicked previous month navigation button to find July 2023 (current: August 2024) at (252, 396) on .ui-icon-circle-triangle-w
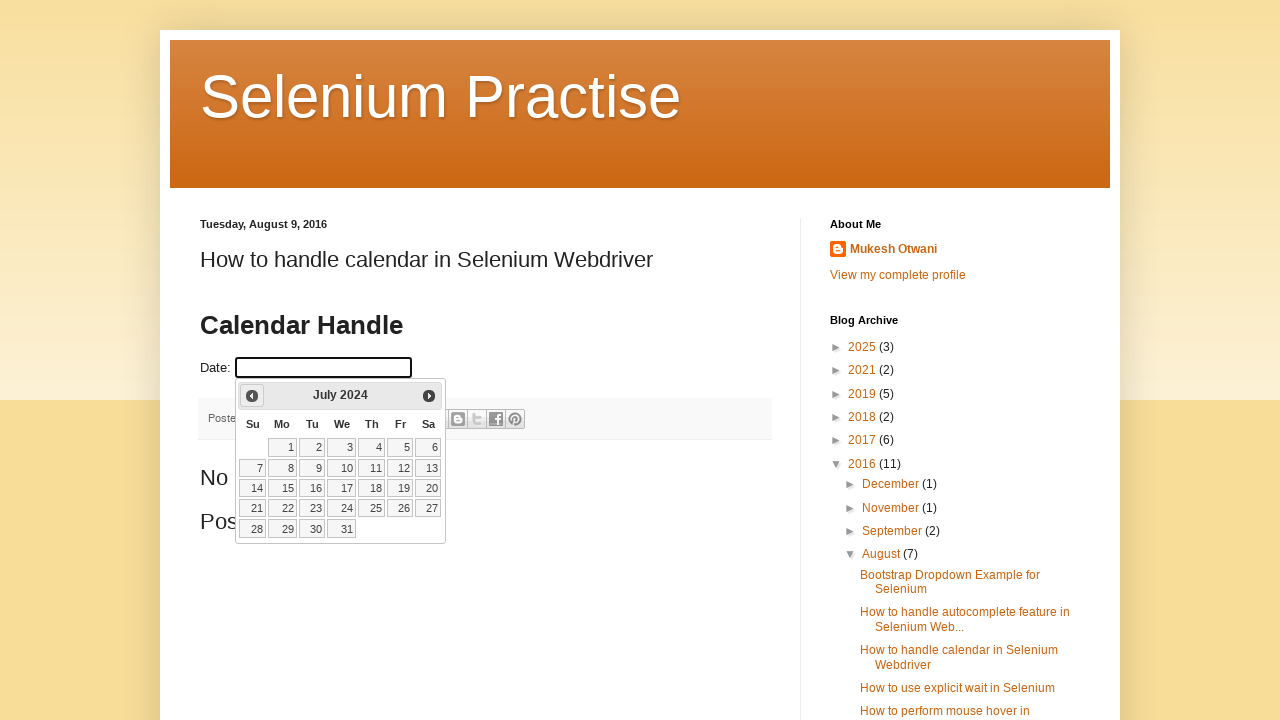

Clicked previous month navigation button to find July 2023 (current: July 2024) at (252, 396) on .ui-icon-circle-triangle-w
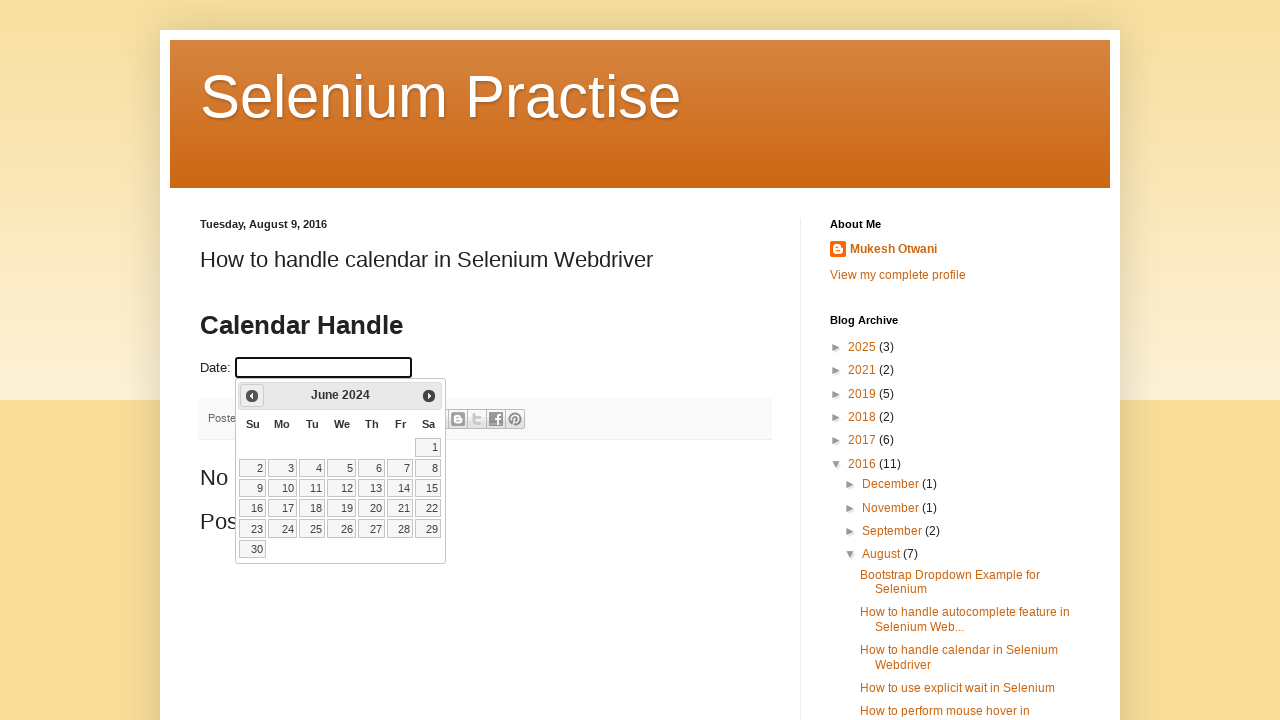

Clicked previous month navigation button to find July 2023 (current: June 2024) at (252, 396) on .ui-icon-circle-triangle-w
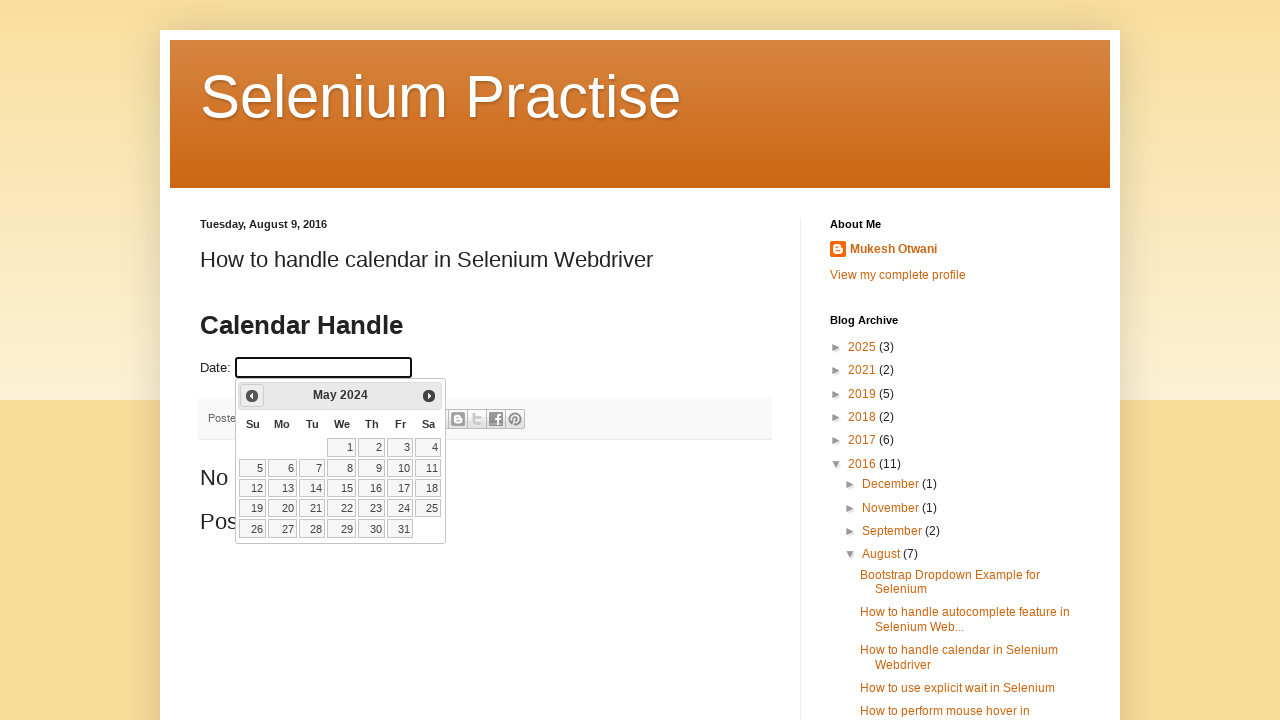

Clicked previous month navigation button to find July 2023 (current: May 2024) at (252, 396) on .ui-icon-circle-triangle-w
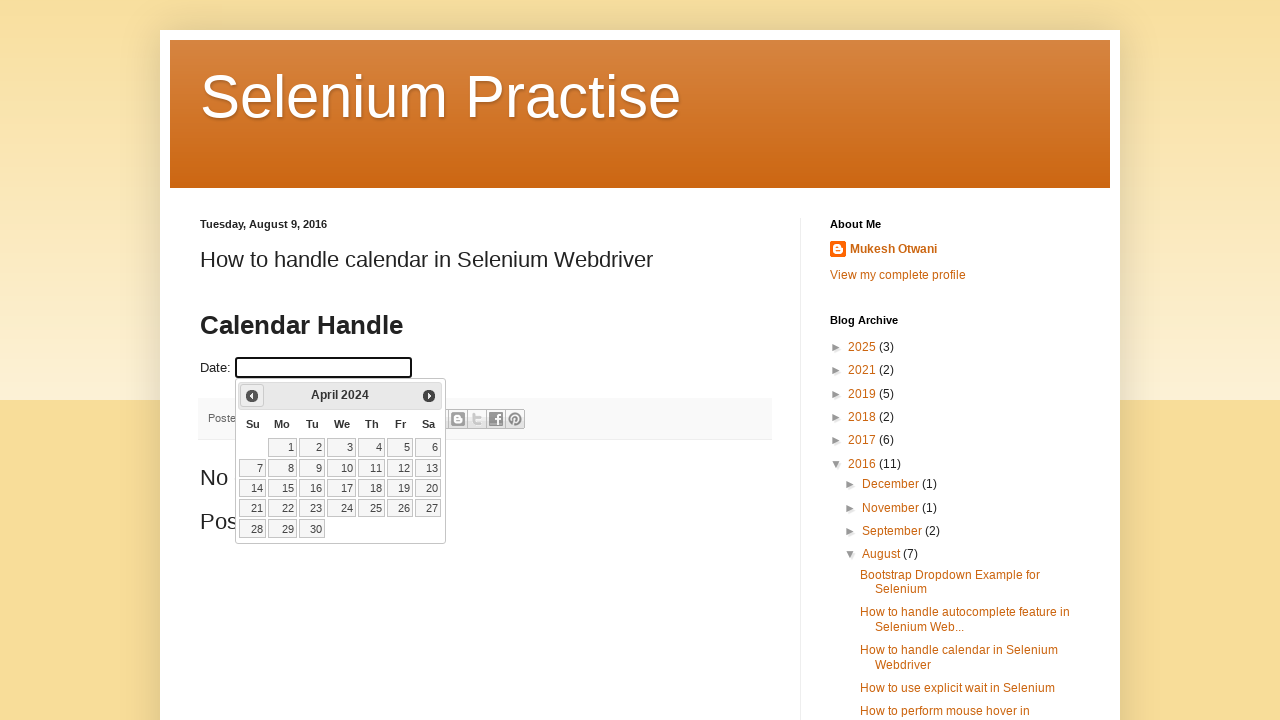

Clicked previous month navigation button to find July 2023 (current: April 2024) at (252, 396) on .ui-icon-circle-triangle-w
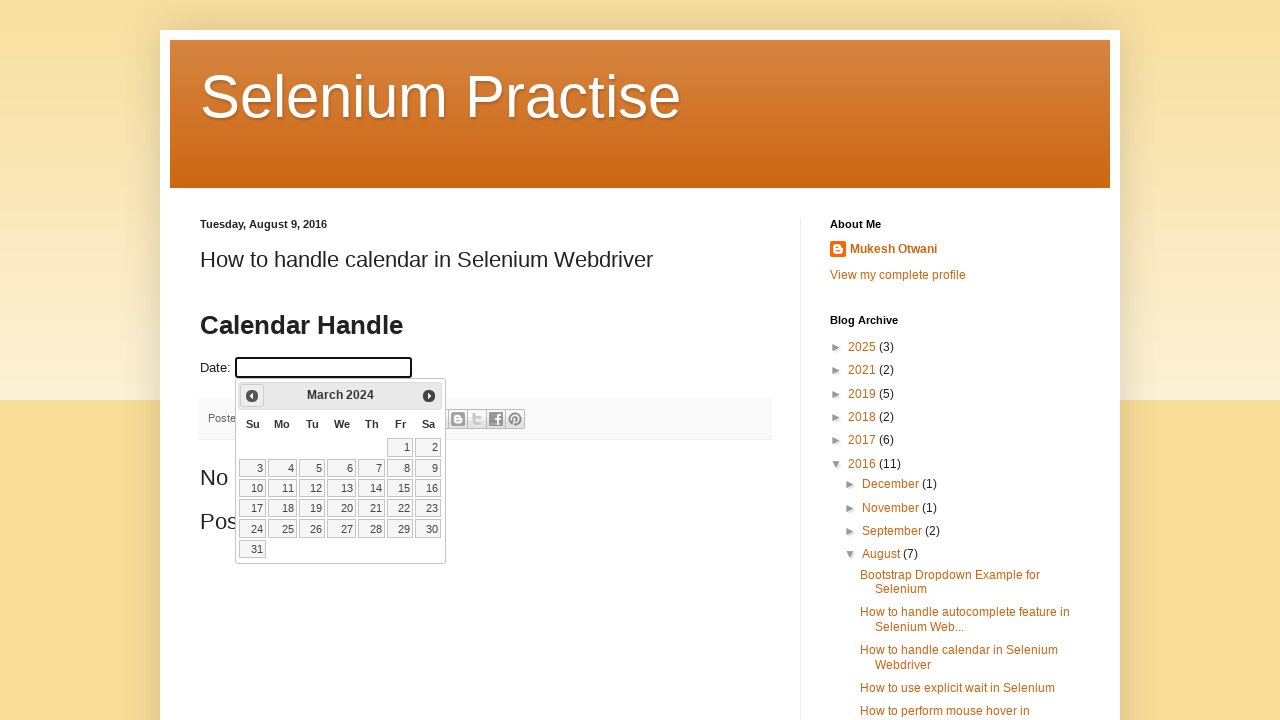

Clicked previous month navigation button to find July 2023 (current: March 2024) at (252, 396) on .ui-icon-circle-triangle-w
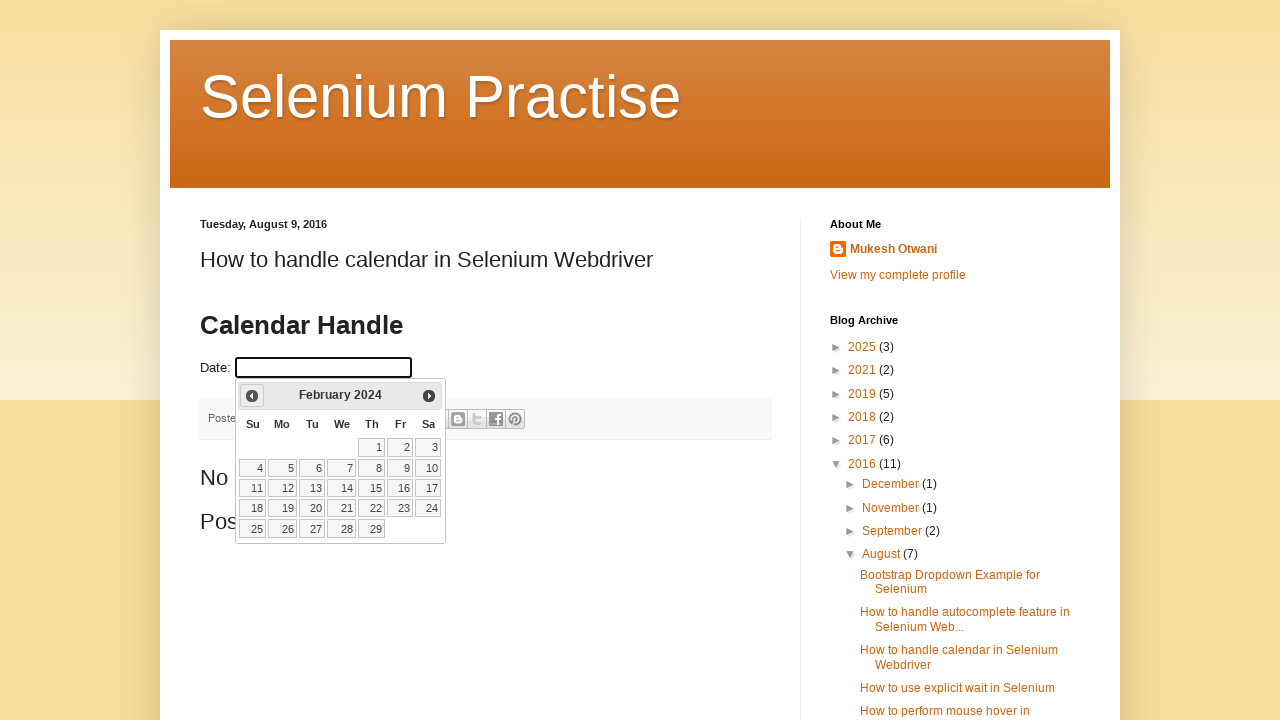

Clicked previous month navigation button to find July 2023 (current: February 2024) at (252, 396) on .ui-icon-circle-triangle-w
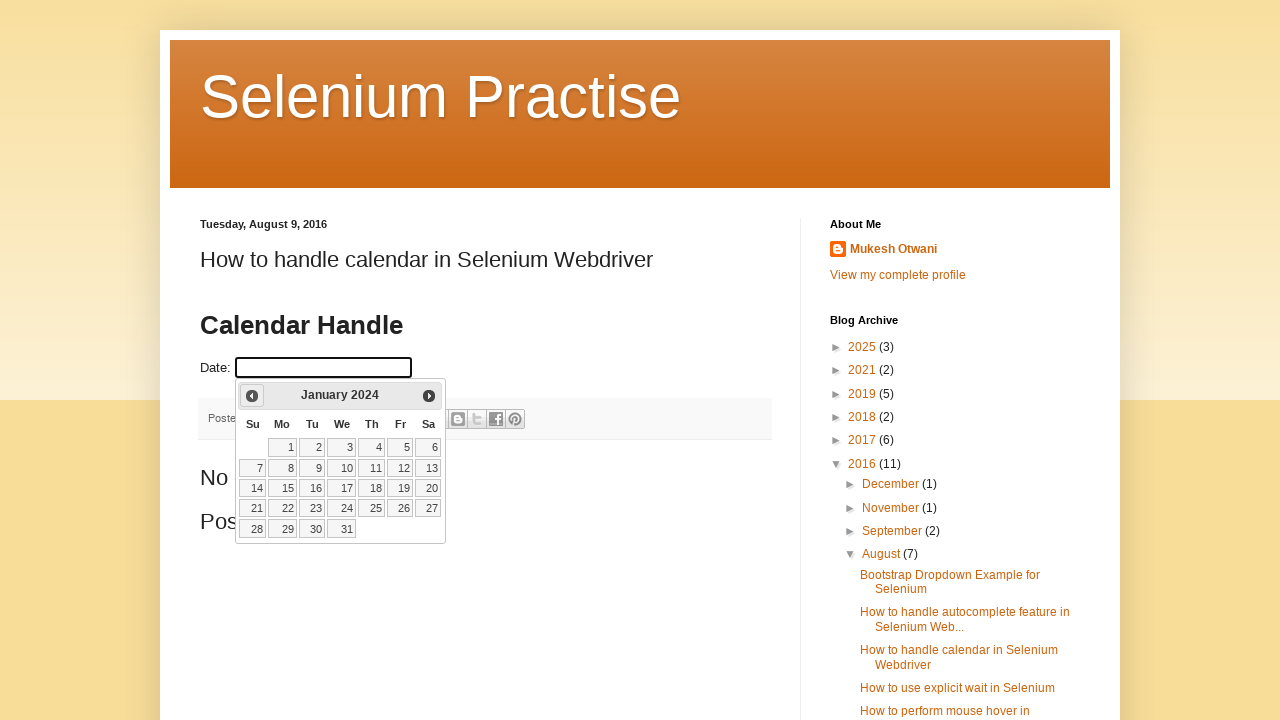

Clicked previous month navigation button to find July 2023 (current: January 2024) at (252, 396) on .ui-icon-circle-triangle-w
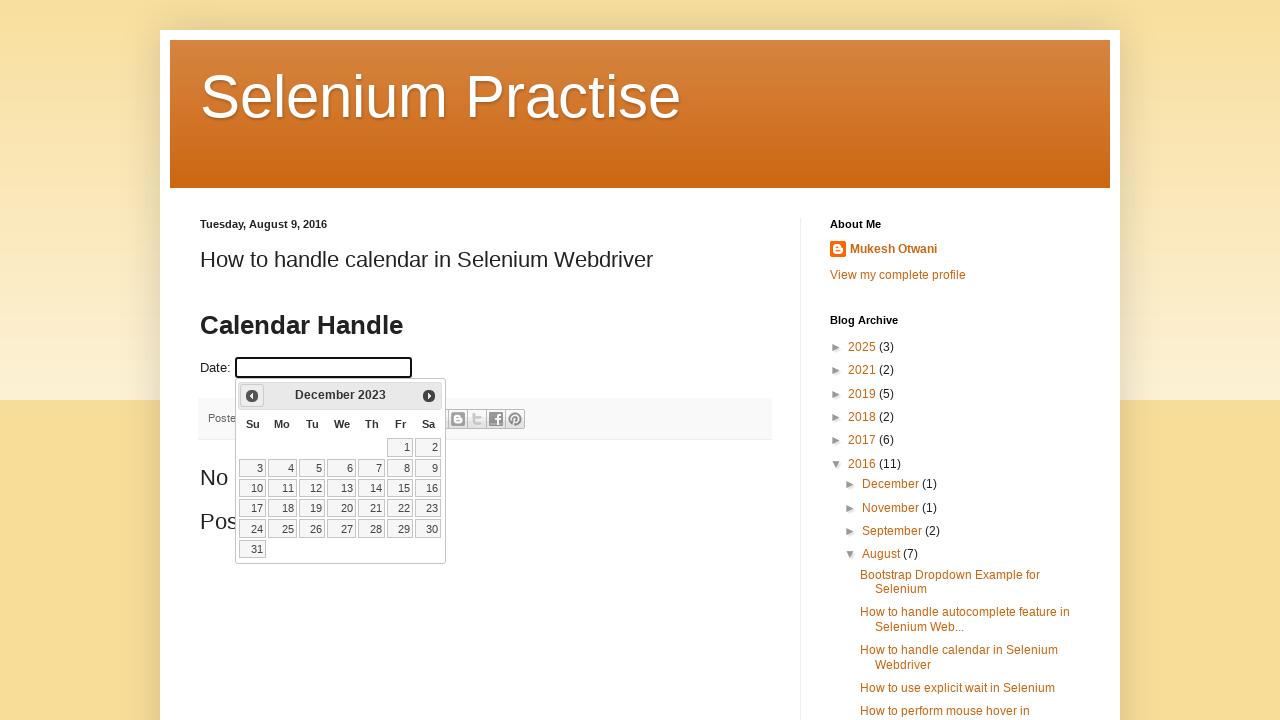

Clicked previous month navigation button to find July 2023 (current: December 2023) at (252, 396) on .ui-icon-circle-triangle-w
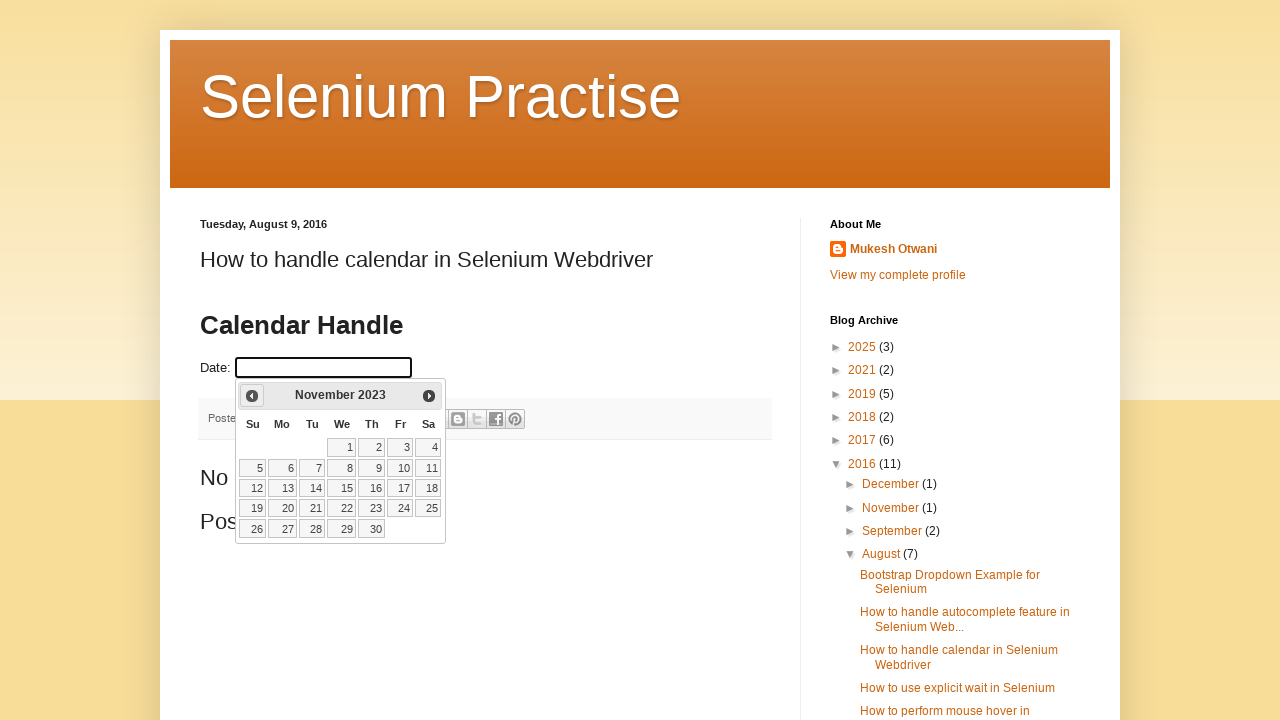

Clicked previous month navigation button to find July 2023 (current: November 2023) at (252, 396) on .ui-icon-circle-triangle-w
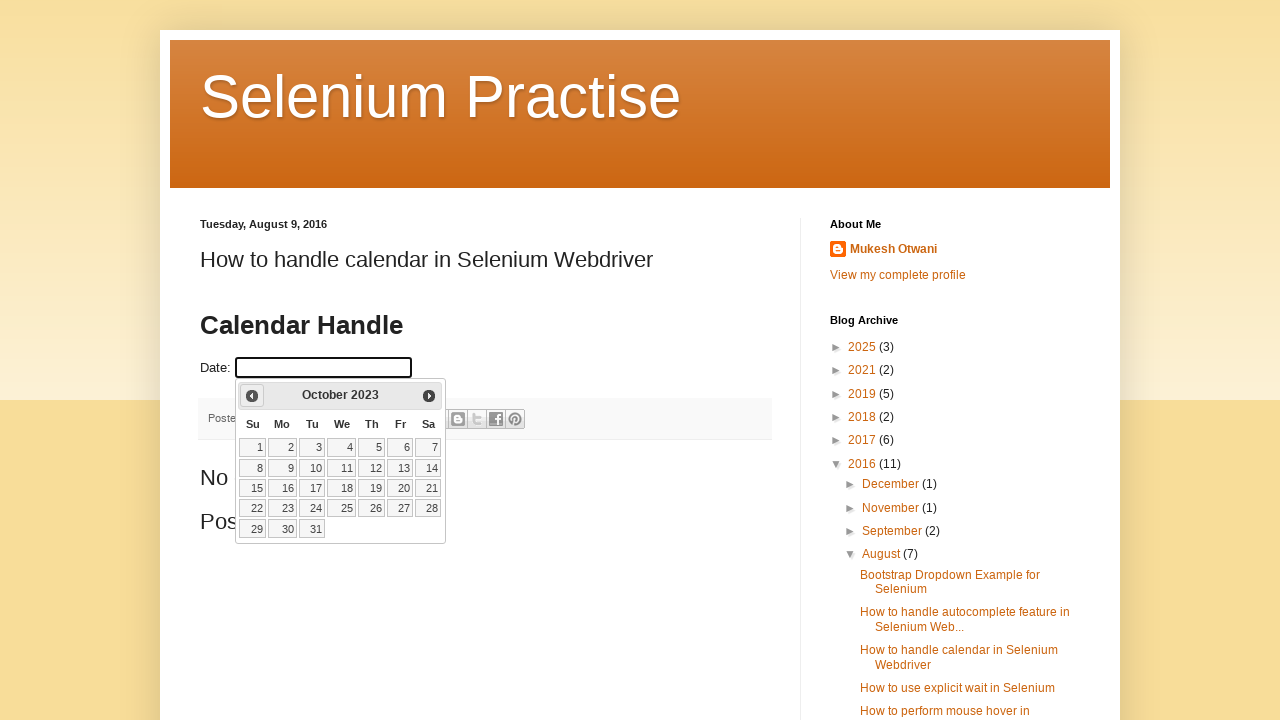

Clicked previous month navigation button to find July 2023 (current: October 2023) at (252, 396) on .ui-icon-circle-triangle-w
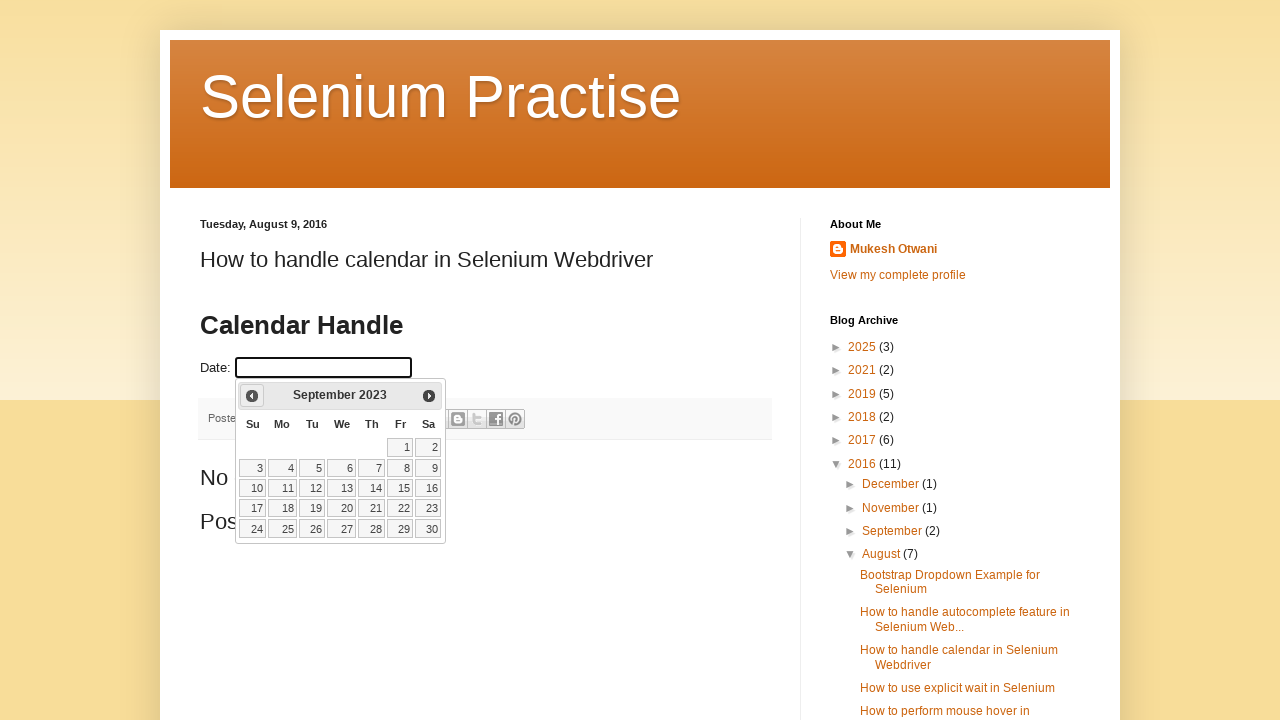

Clicked previous month navigation button to find July 2023 (current: September 2023) at (252, 396) on .ui-icon-circle-triangle-w
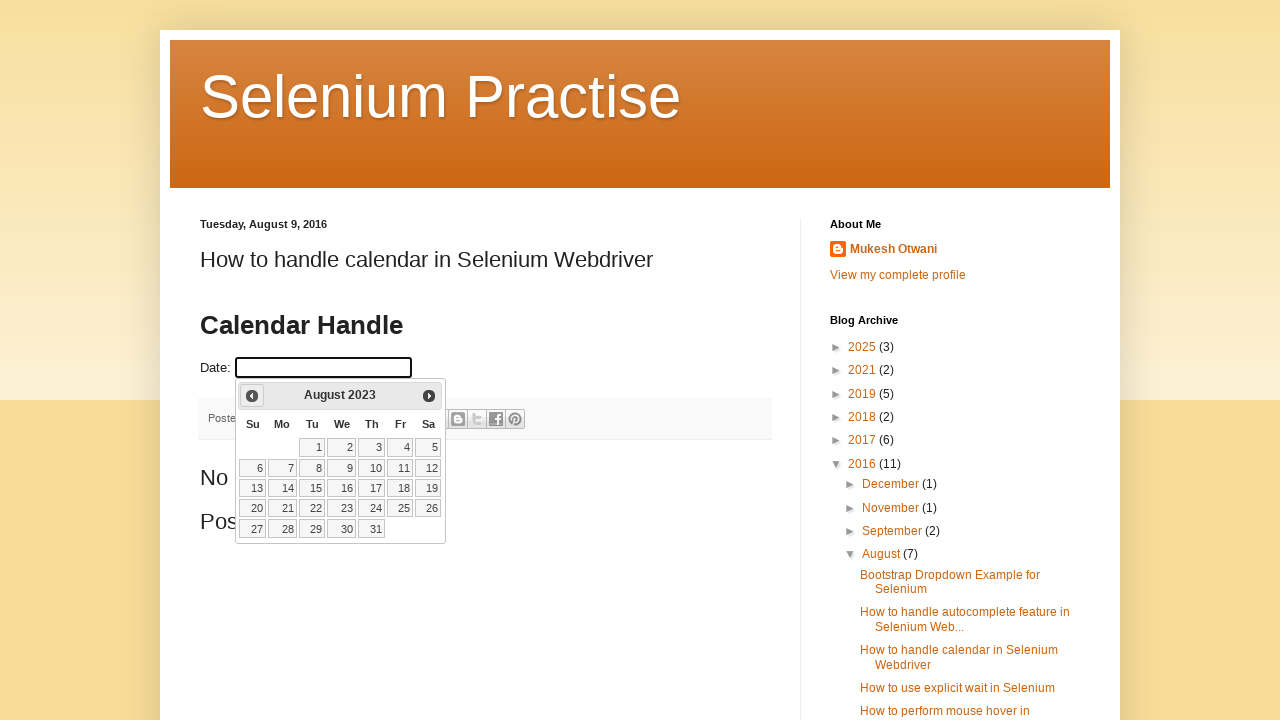

Clicked previous month navigation button to find July 2023 (current: August 2023) at (252, 396) on .ui-icon-circle-triangle-w
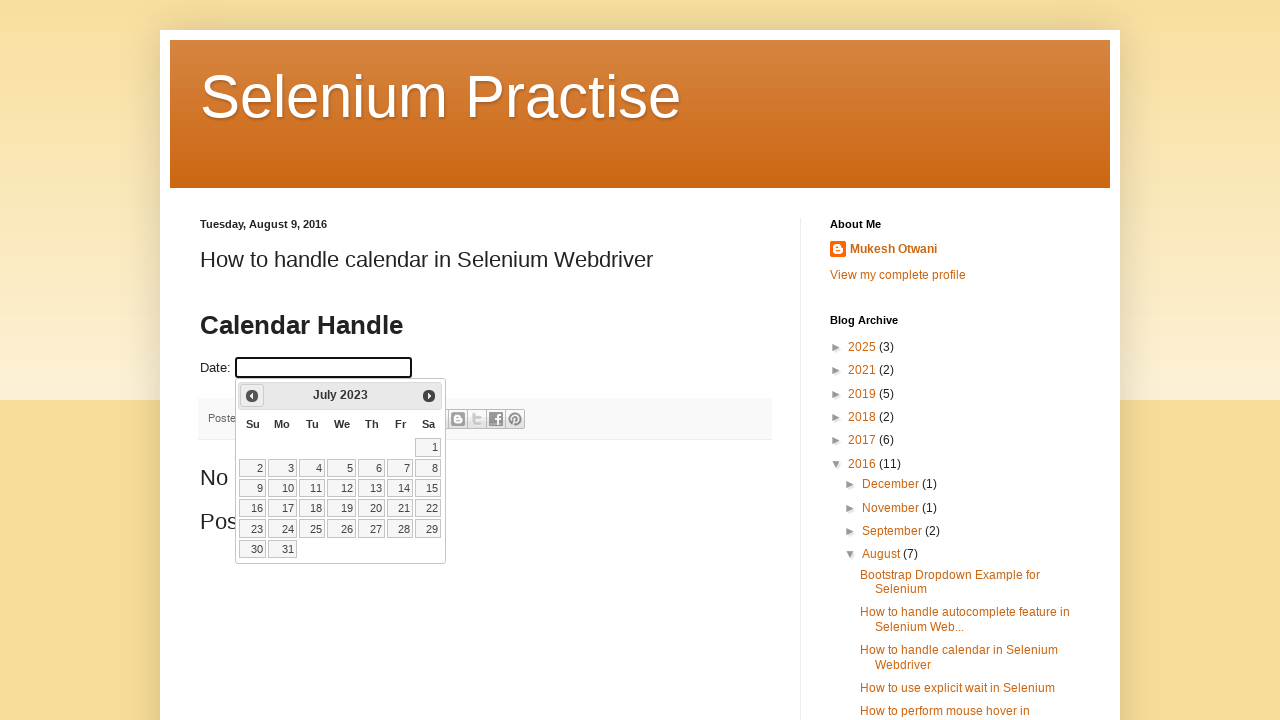

Selected 31st from July 2023 calendar at (282, 549) on xpath=//a[text()='31']
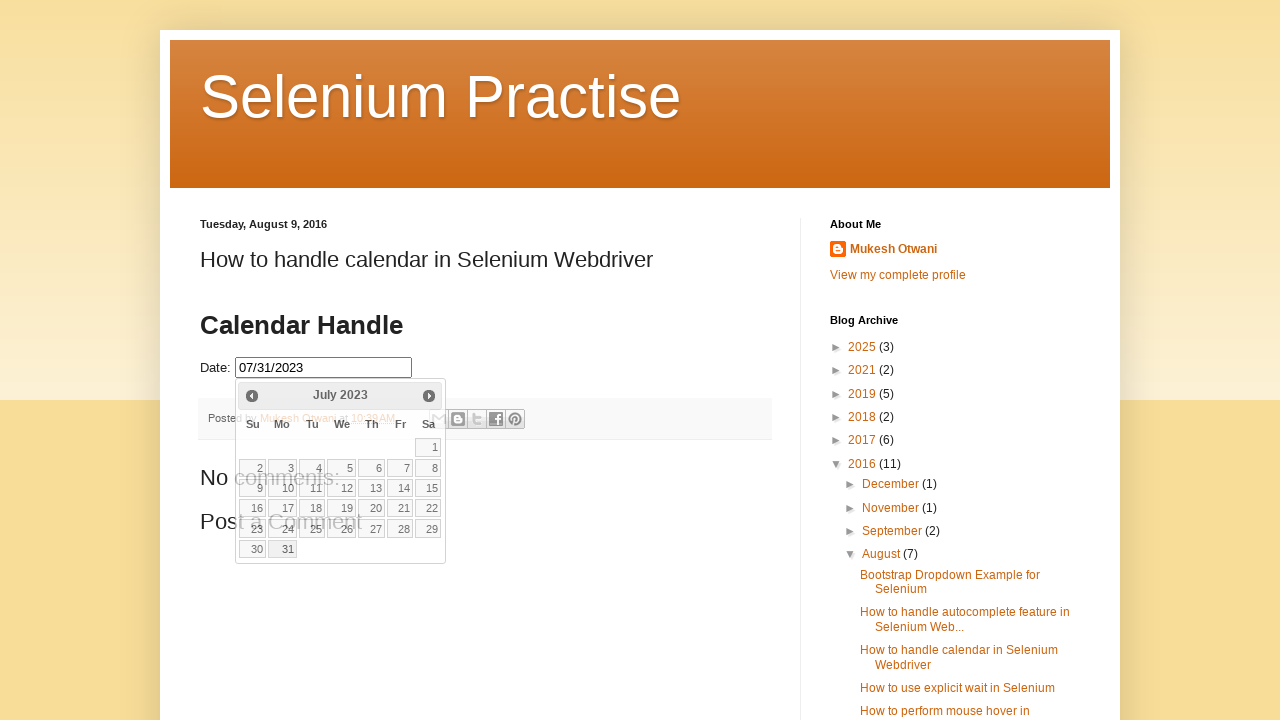

Clicked on date picker input field again at (324, 368) on input#datepicker
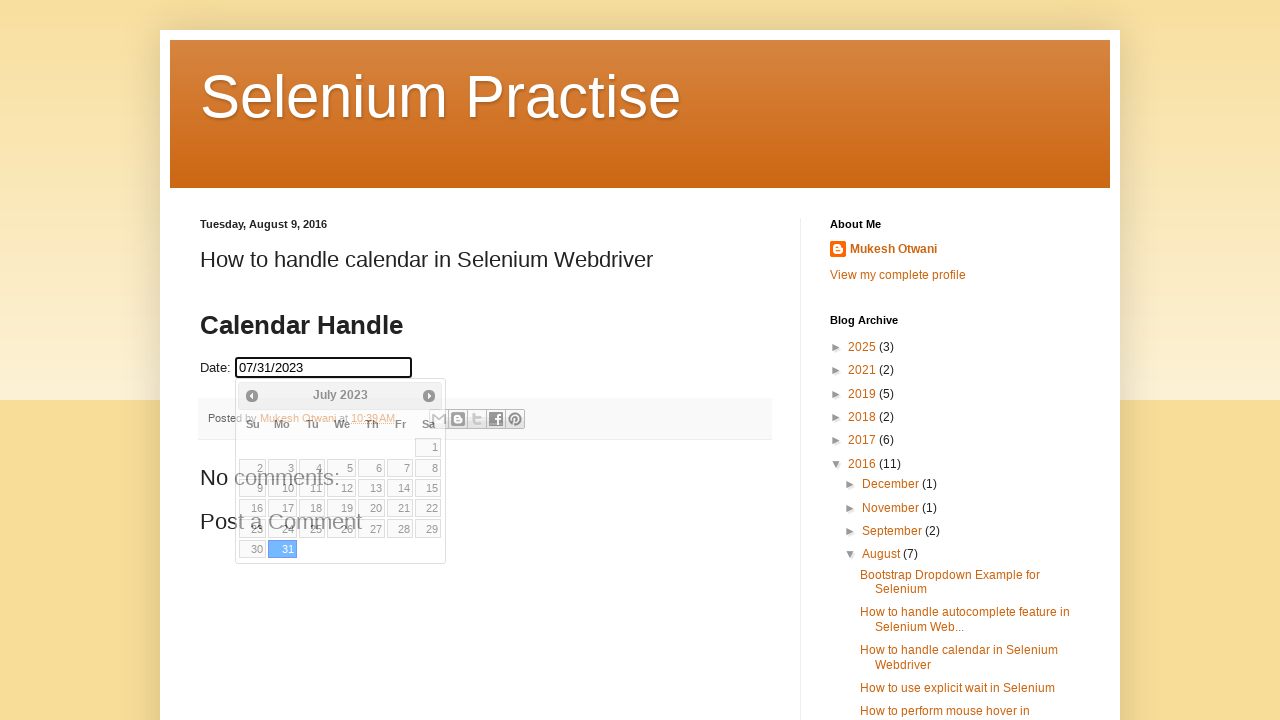

Cleared date picker input field on input#datepicker
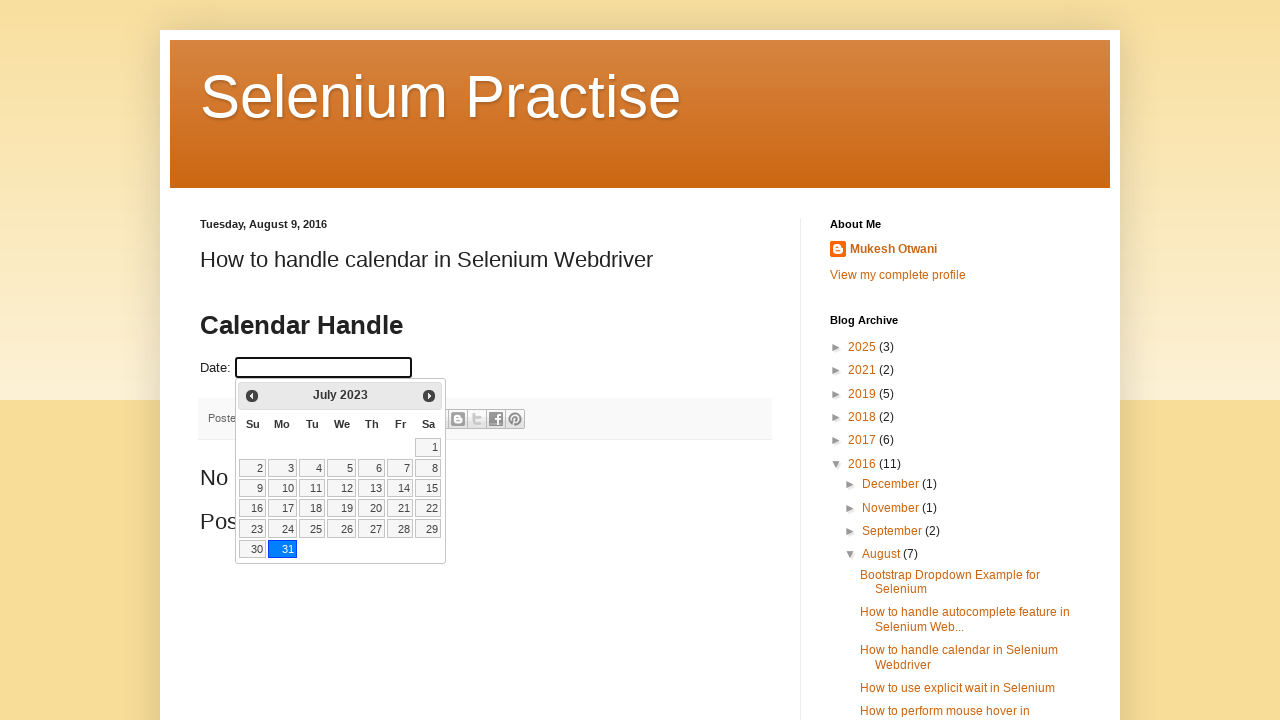

Calendar date picker appeared again
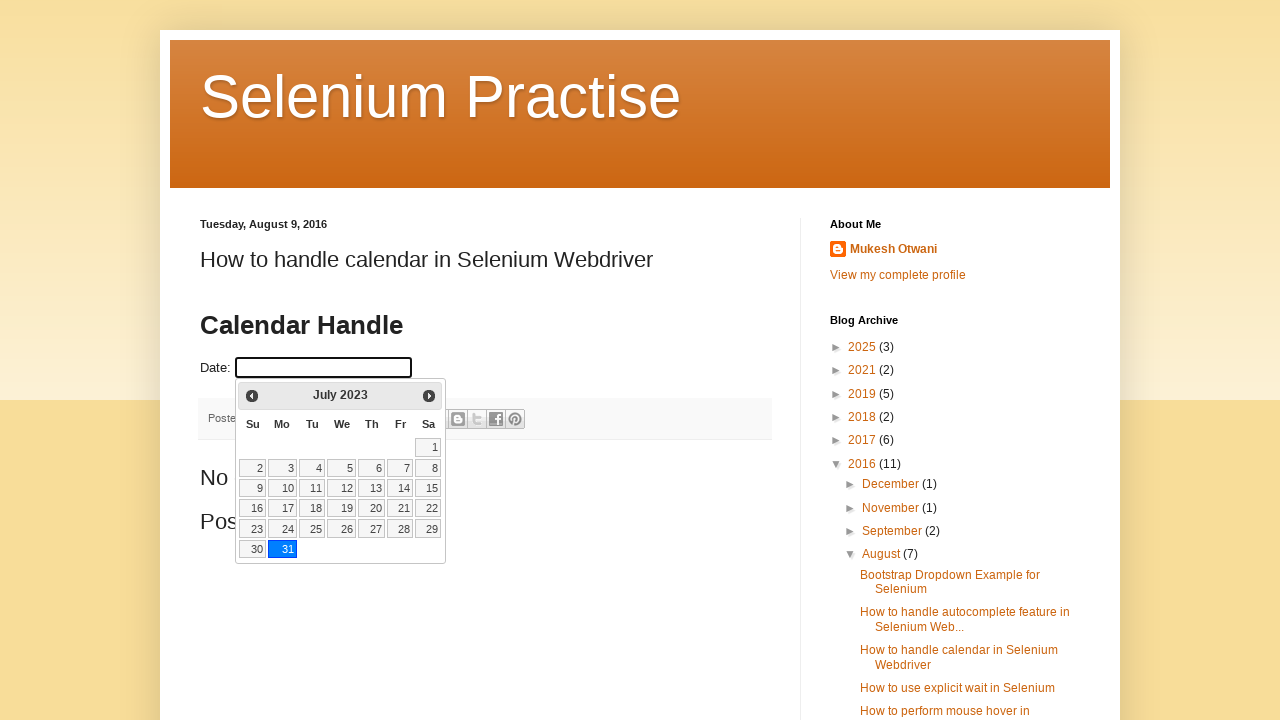

Clicked previous month navigation button to find January 2023 (current: July 2023) at (252, 396) on .ui-icon-circle-triangle-w
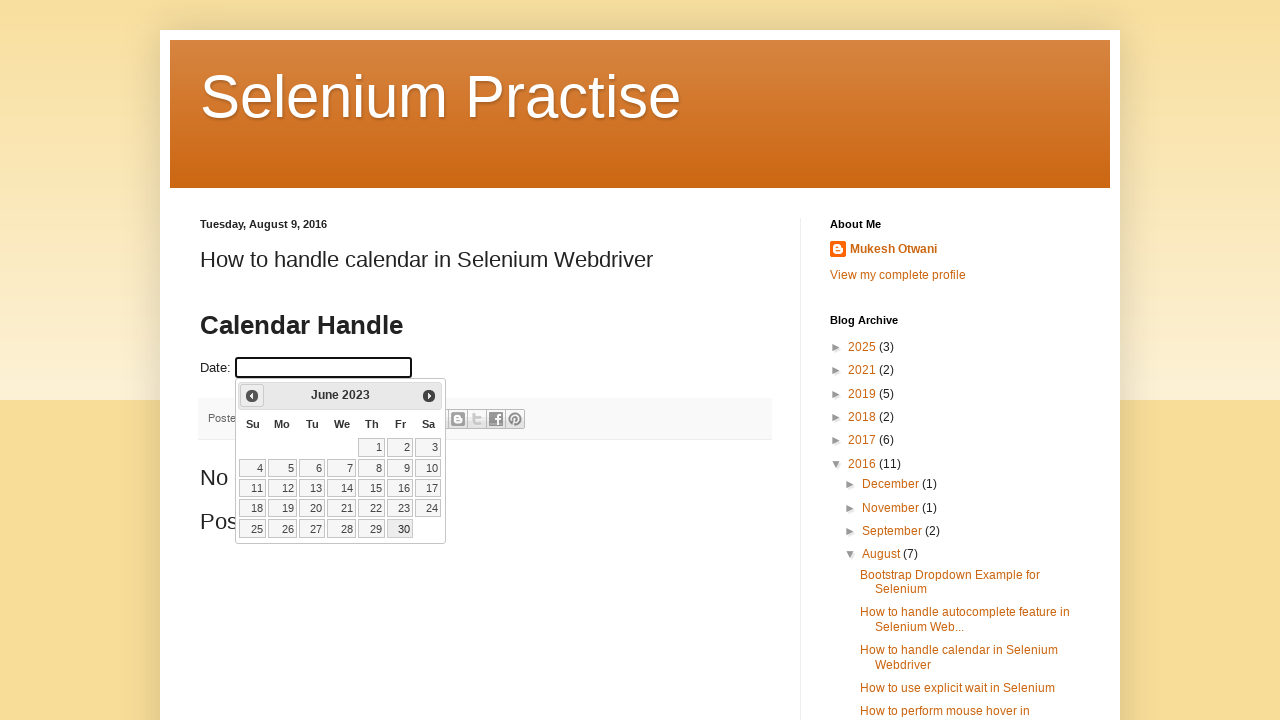

Clicked previous month navigation button to find January 2023 (current: June 2023) at (252, 396) on .ui-icon-circle-triangle-w
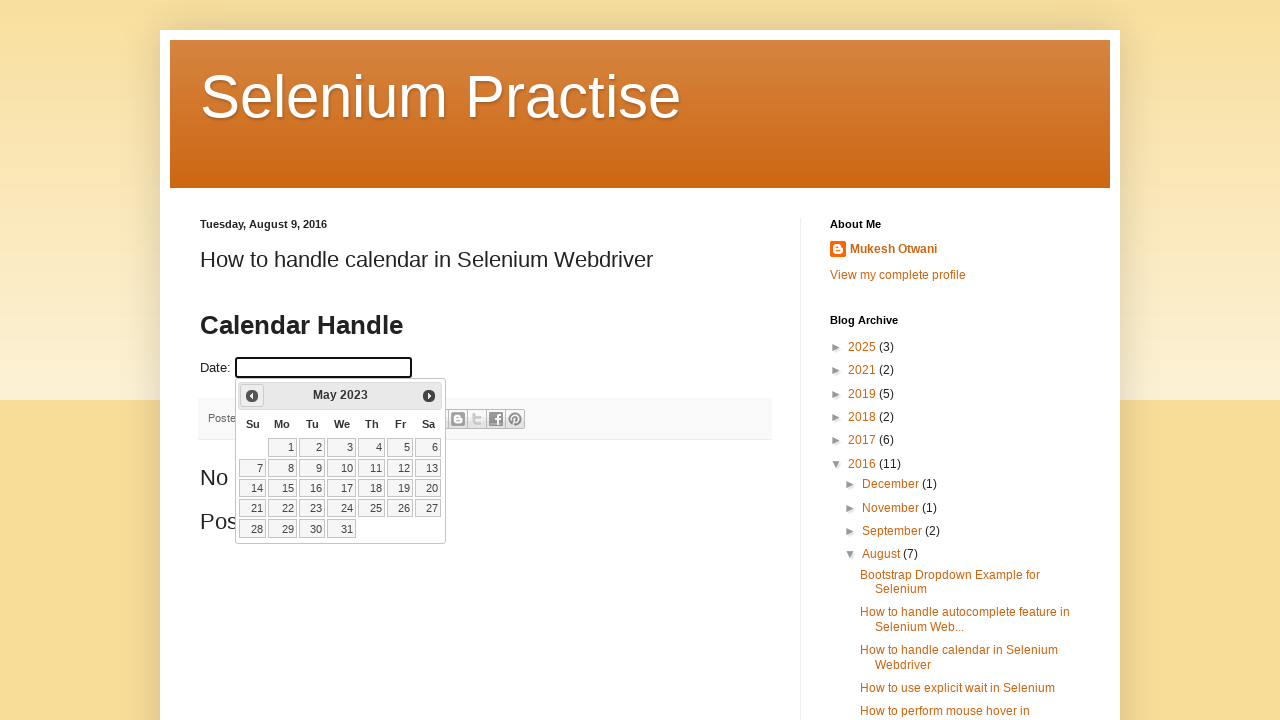

Clicked previous month navigation button to find January 2023 (current: May 2023) at (252, 396) on .ui-icon-circle-triangle-w
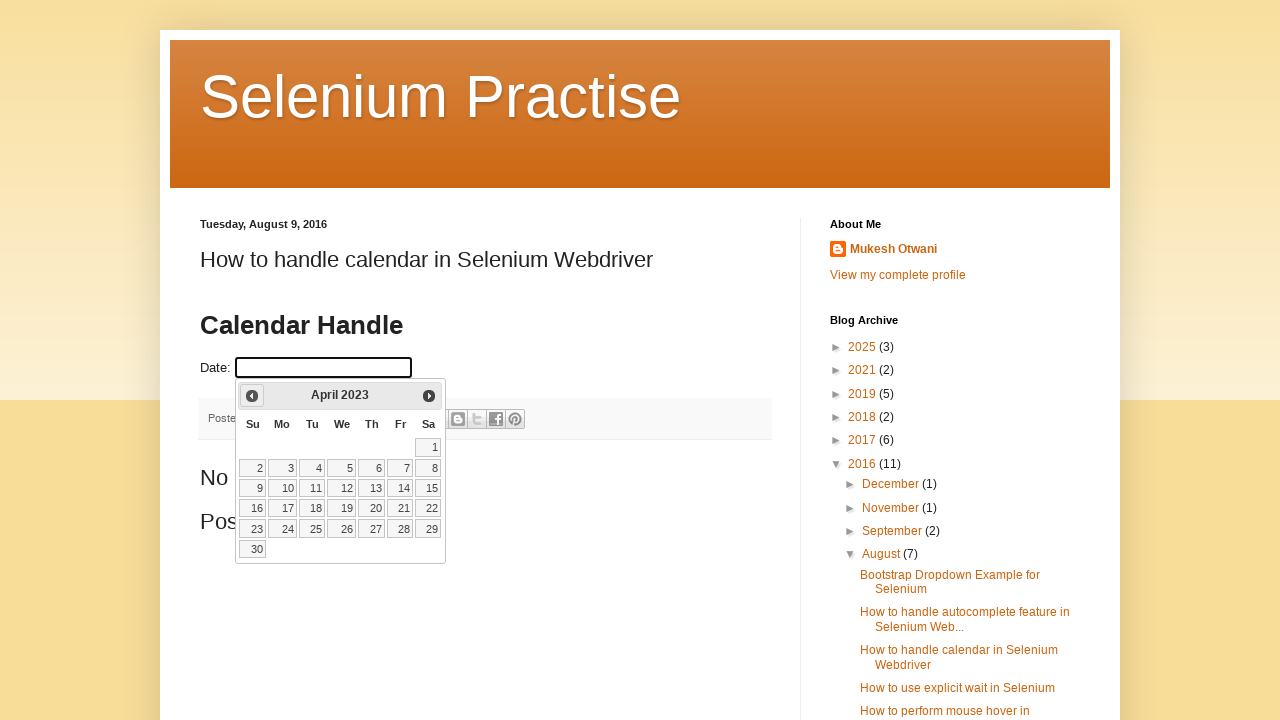

Clicked previous month navigation button to find January 2023 (current: April 2023) at (252, 396) on .ui-icon-circle-triangle-w
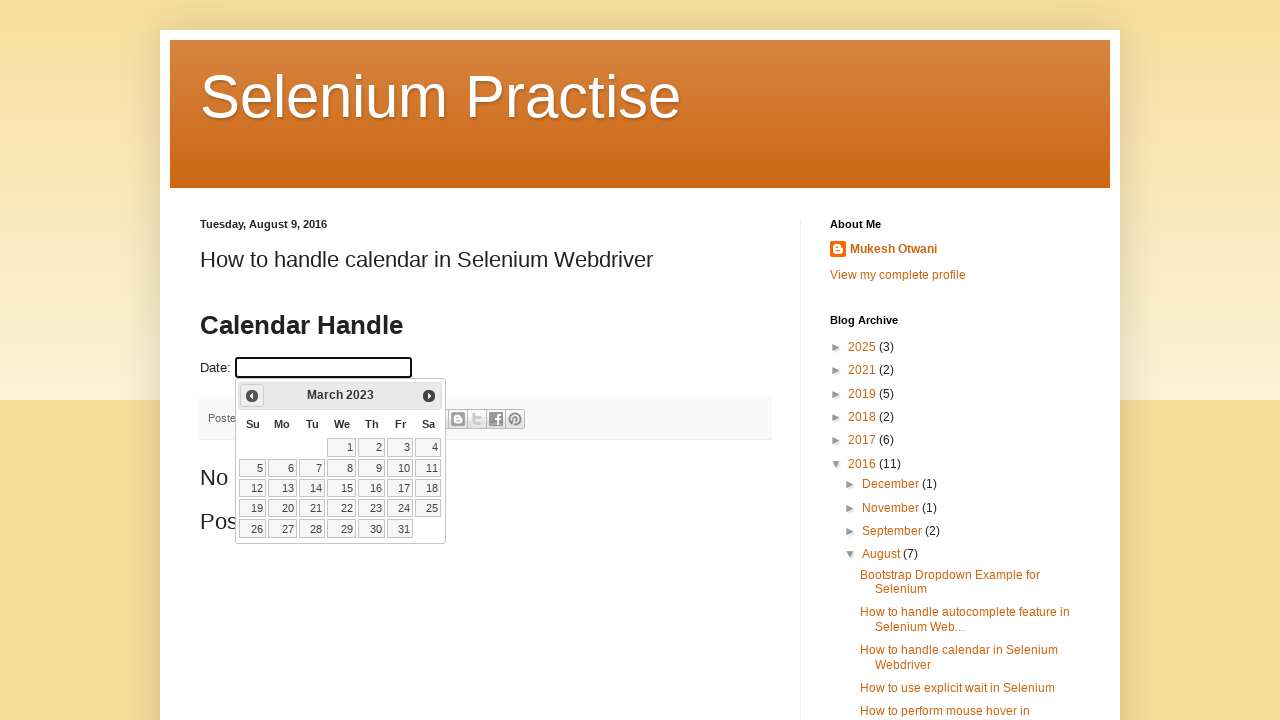

Clicked previous month navigation button to find January 2023 (current: March 2023) at (252, 396) on .ui-icon-circle-triangle-w
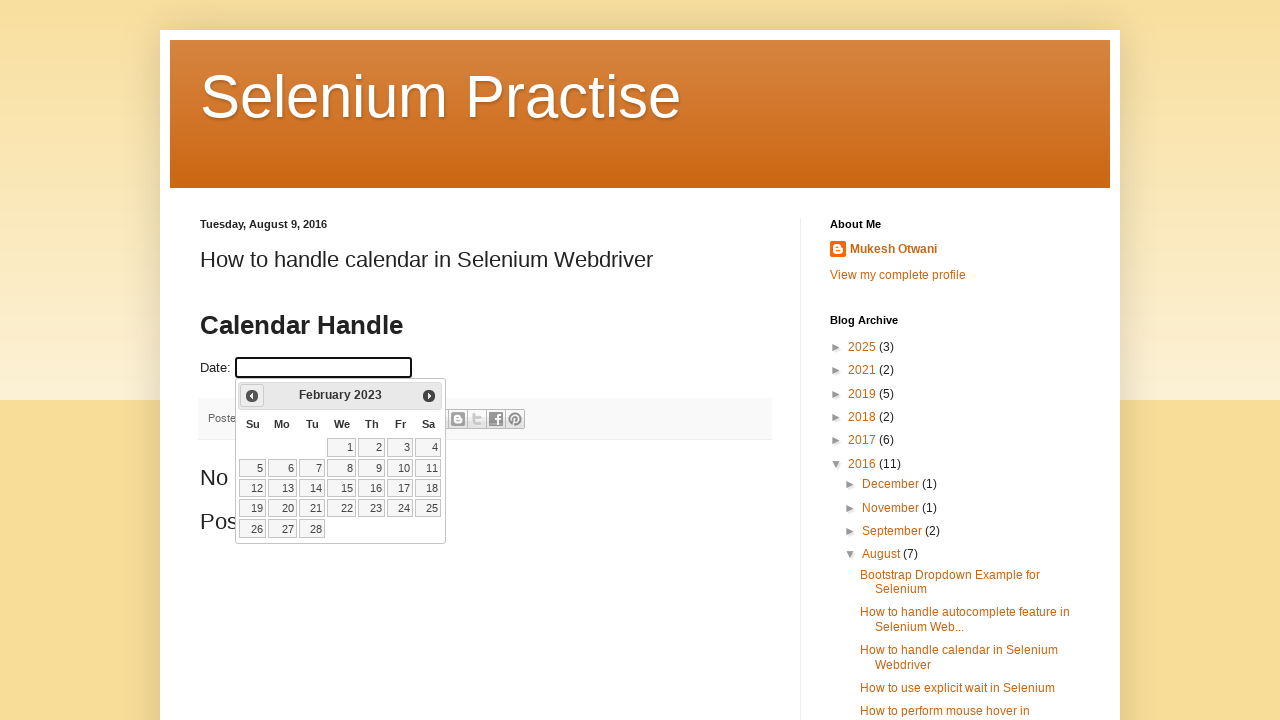

Clicked previous month navigation button to find January 2023 (current: February 2023) at (252, 396) on .ui-icon-circle-triangle-w
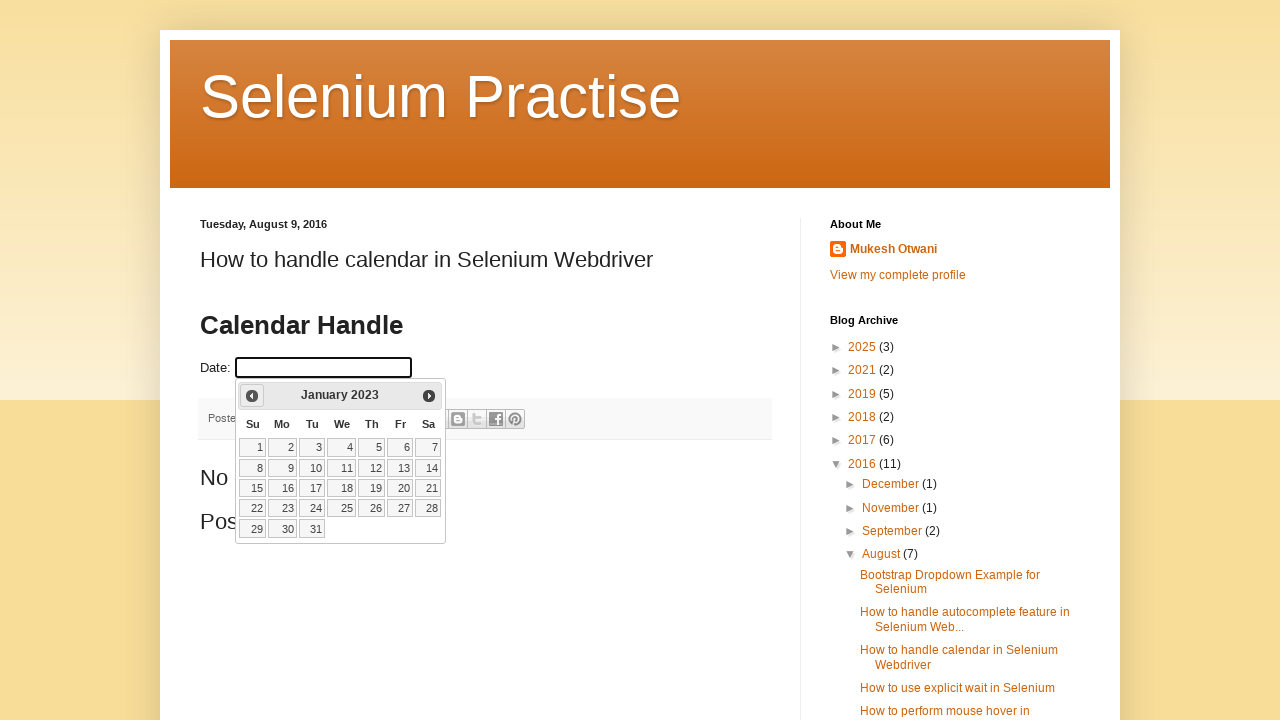

Selected 1st from January 2023 calendar at (253, 447) on xpath=//a[text()='1']
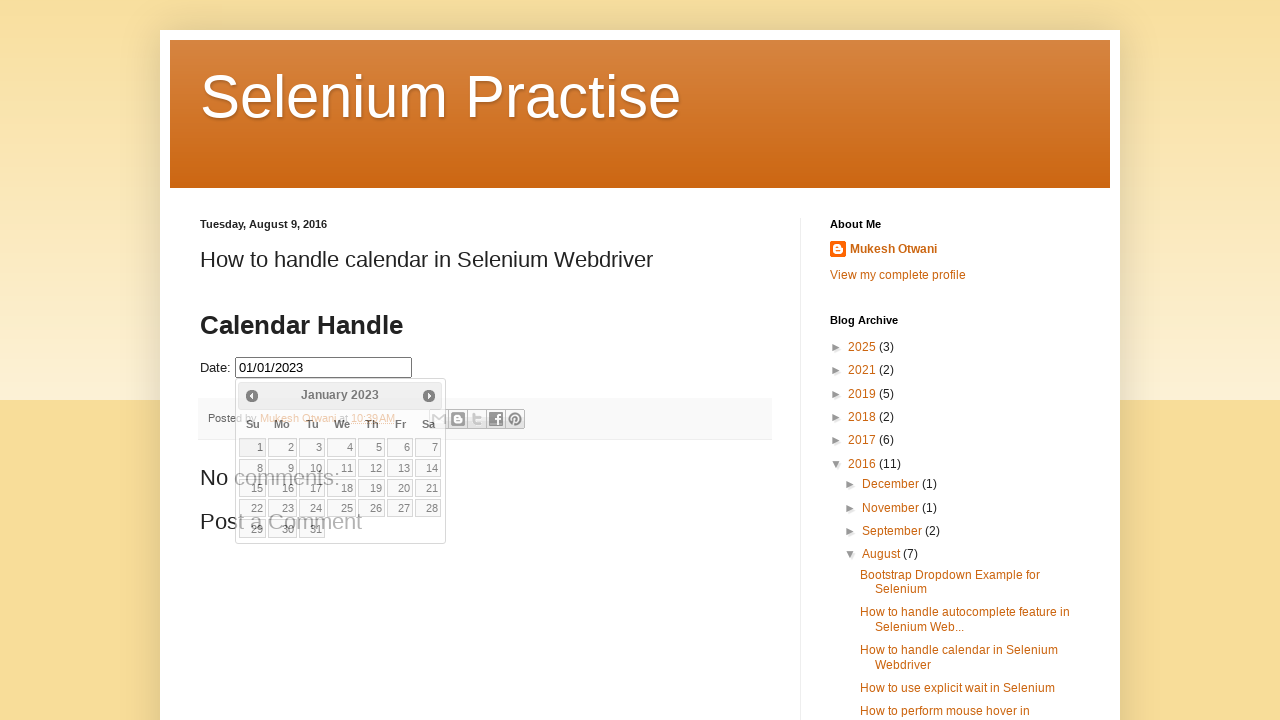

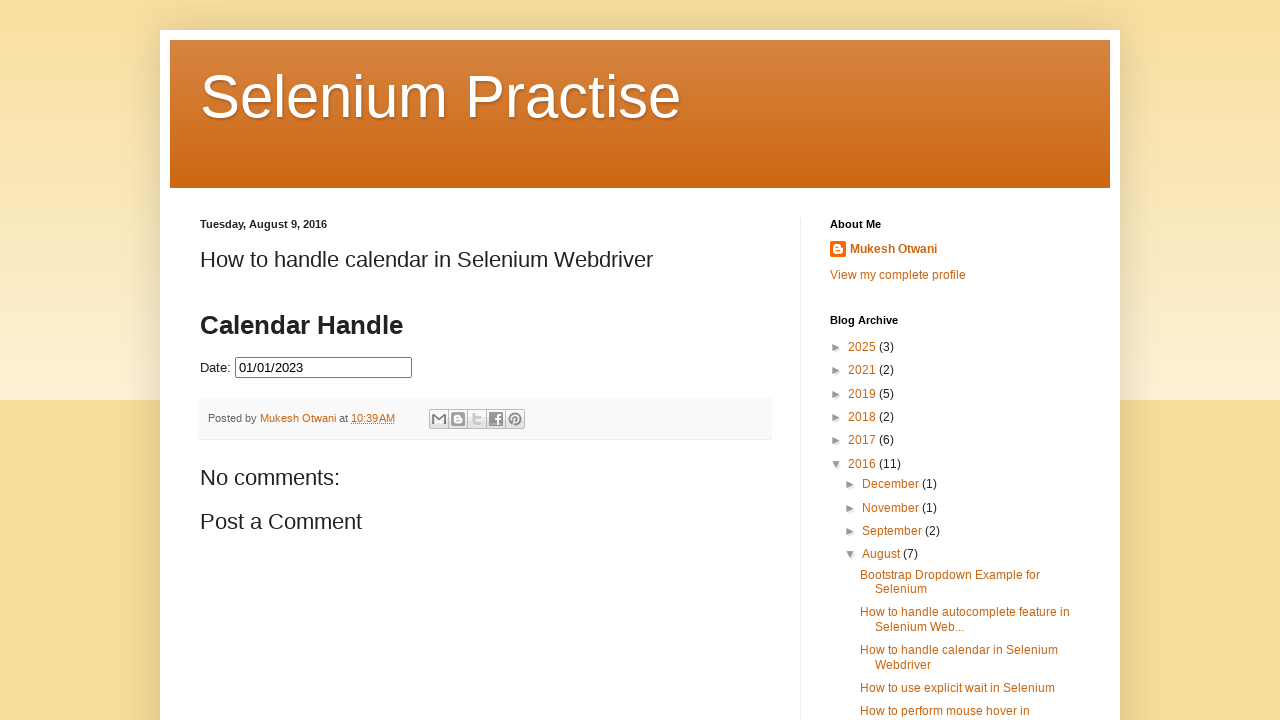